Tests adding specific vegetables (Cucumber, Tomato, Brinjal) to a shopping cart by iterating through products and clicking the add button for matching items

Starting URL: https://rahulshettyacademy.com/seleniumPractise/

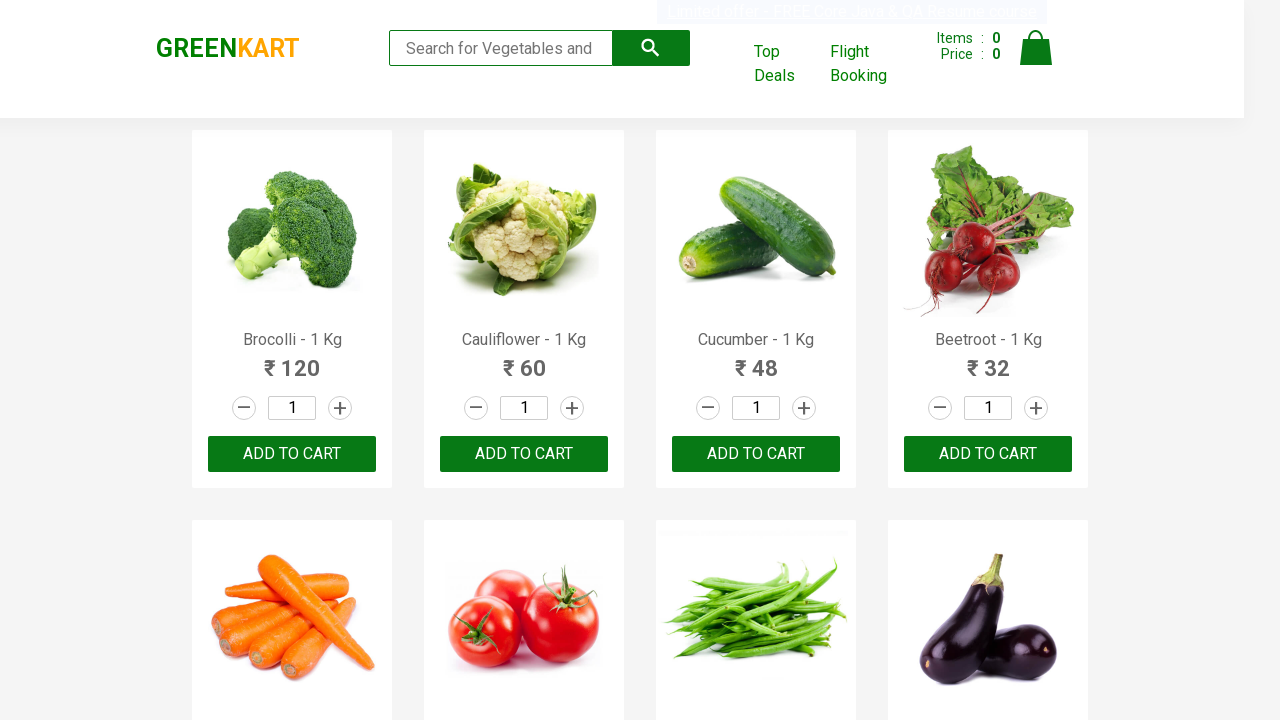

Waited for product names to load on the page
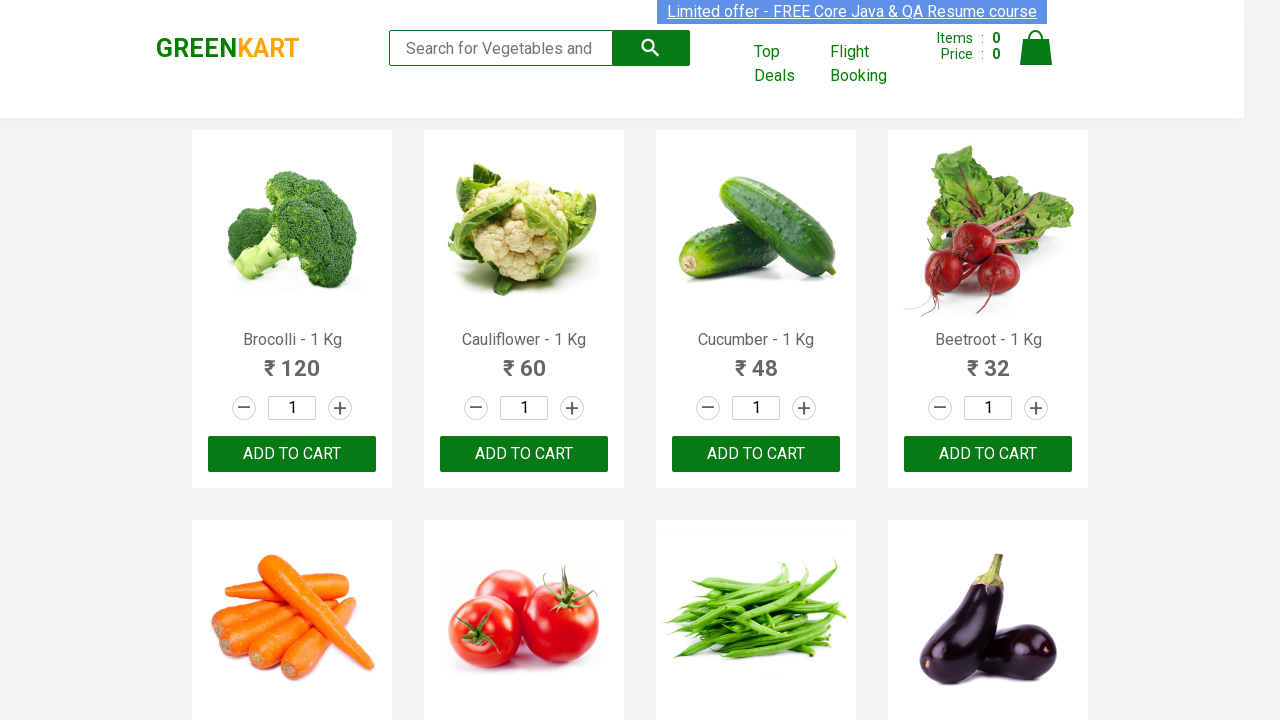

Retrieved all product elements from the page
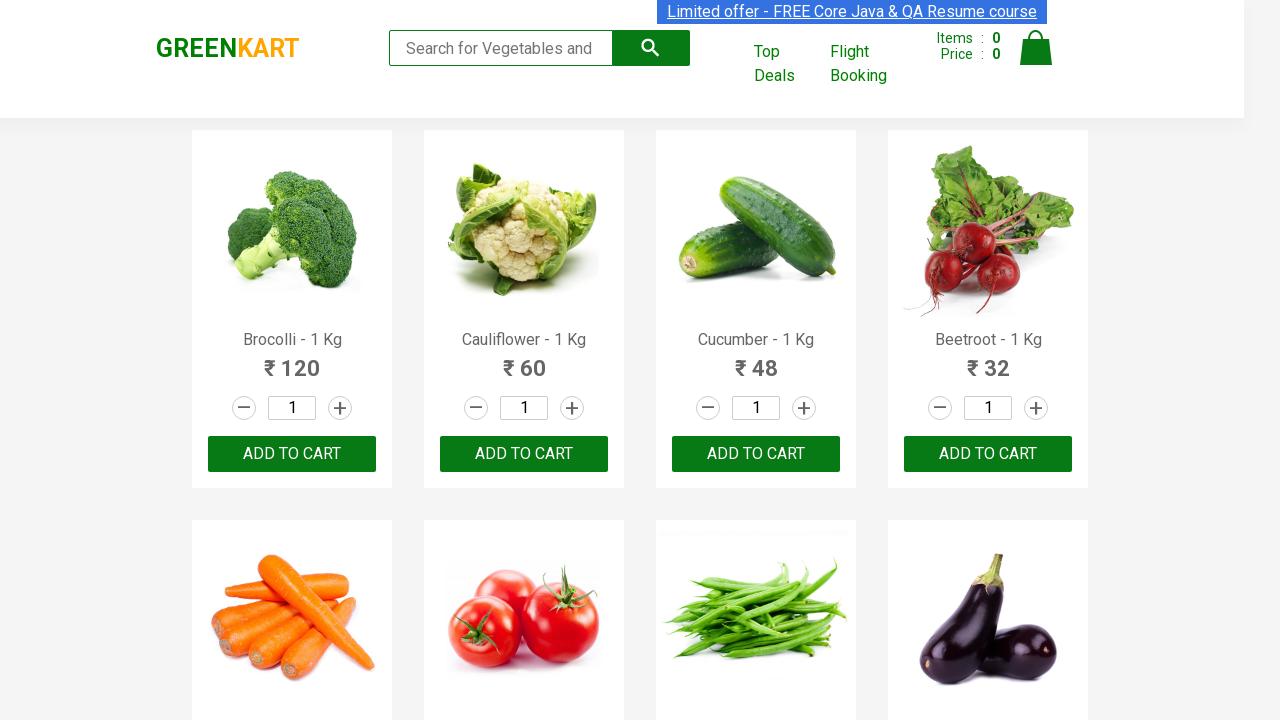

Retrieved text content of product at index 0
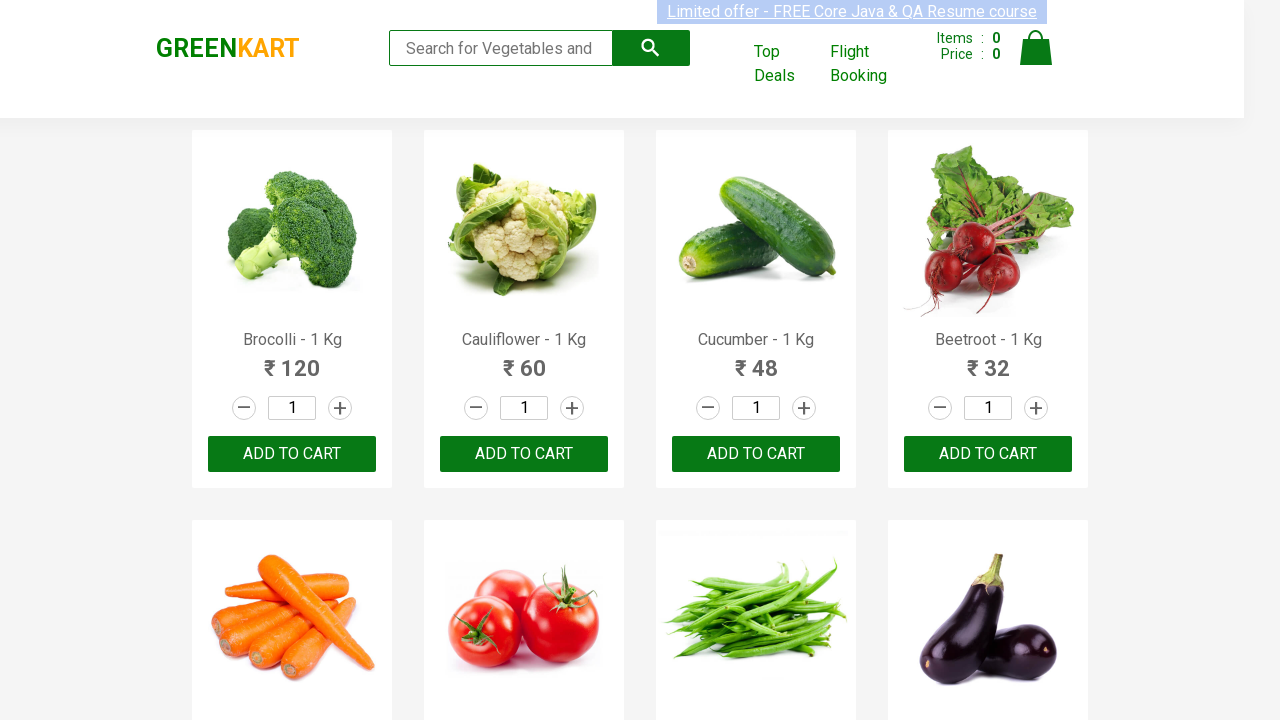

Extracted and formatted product name: Brocolli
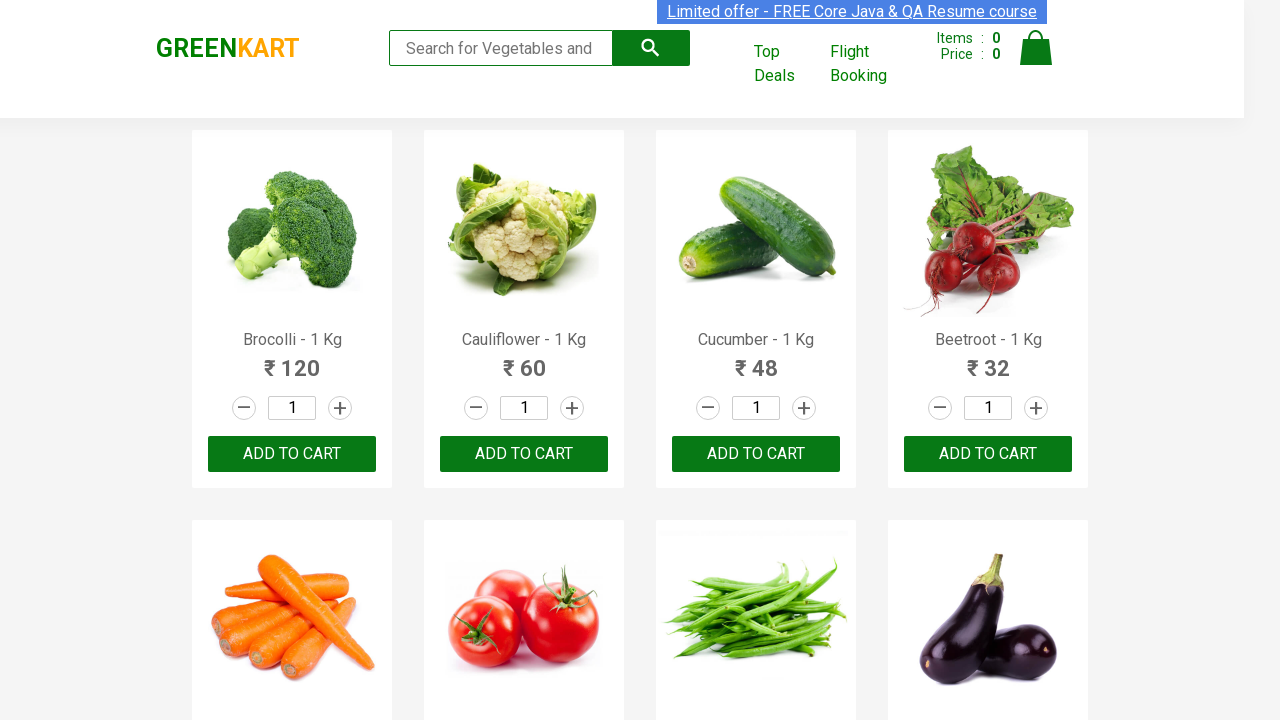

Retrieved text content of product at index 1
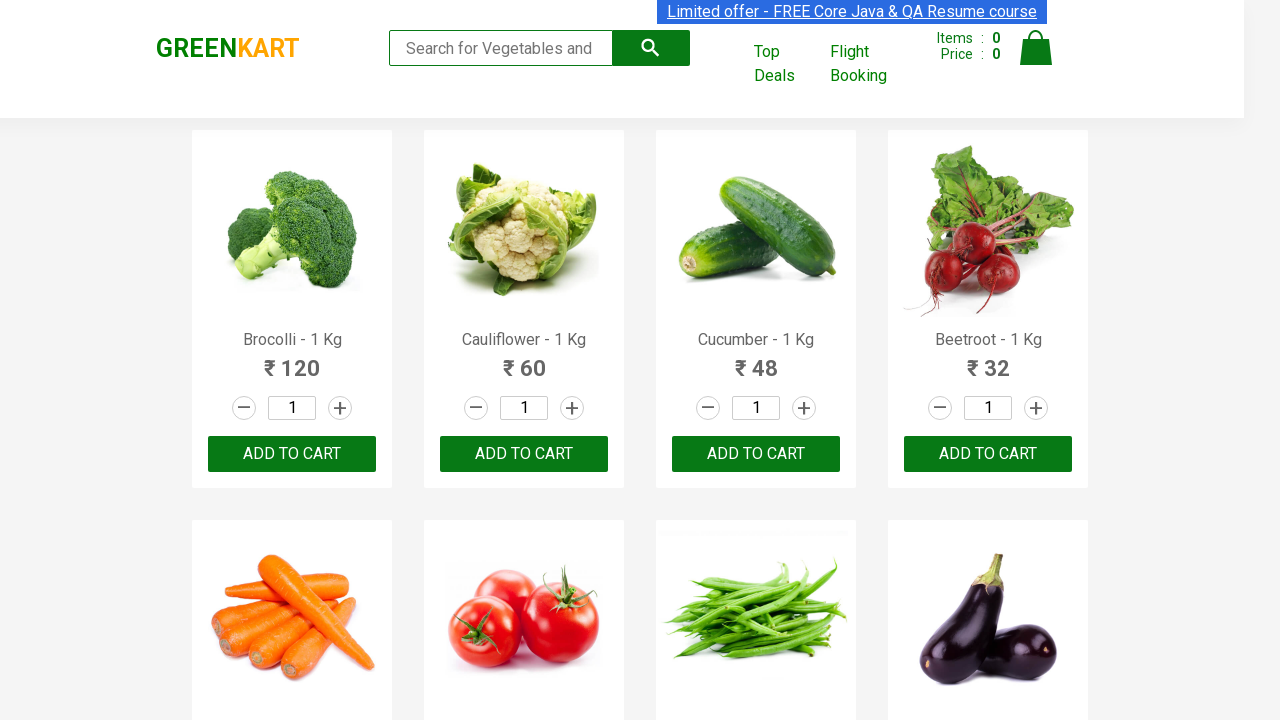

Extracted and formatted product name: Cauliflower
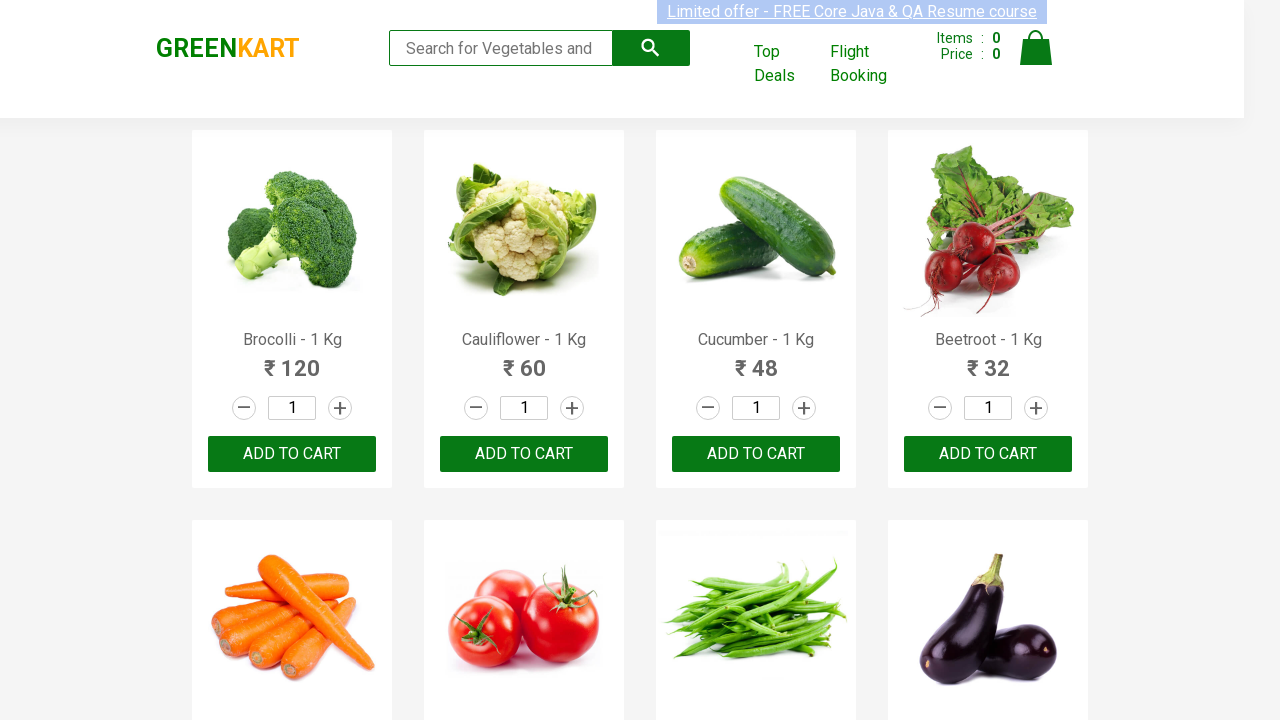

Retrieved text content of product at index 2
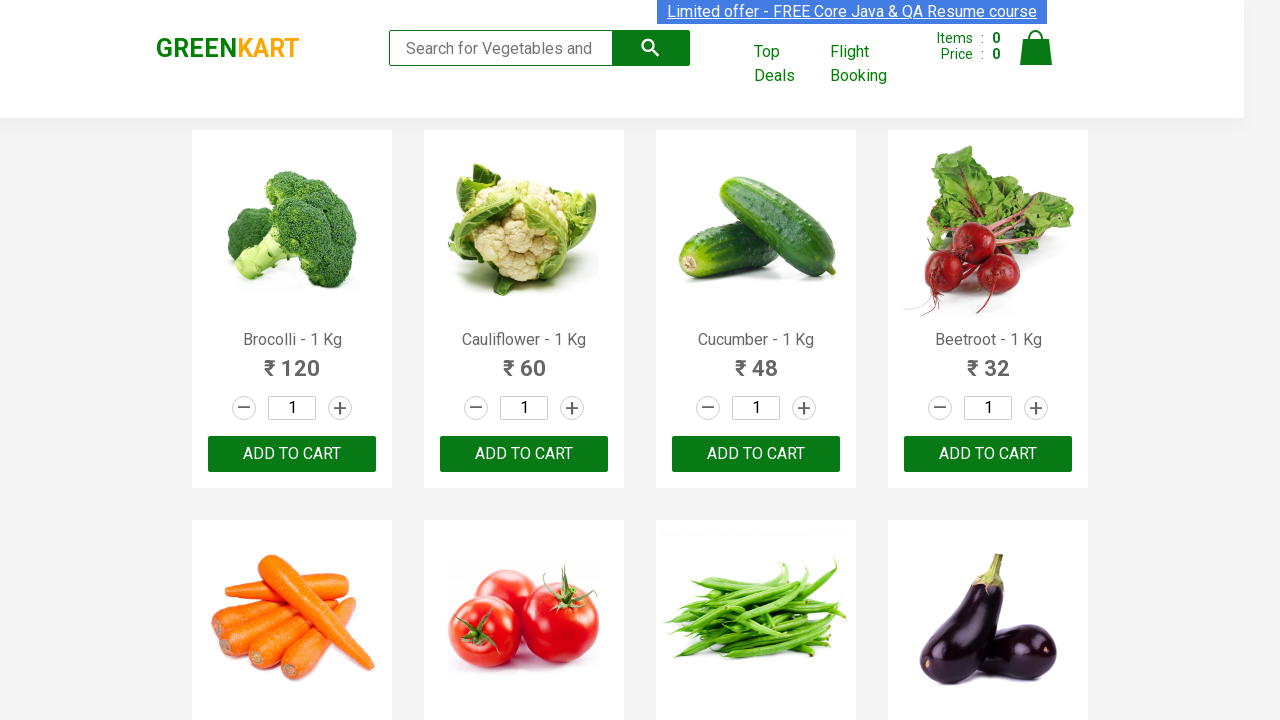

Extracted and formatted product name: Cucumber
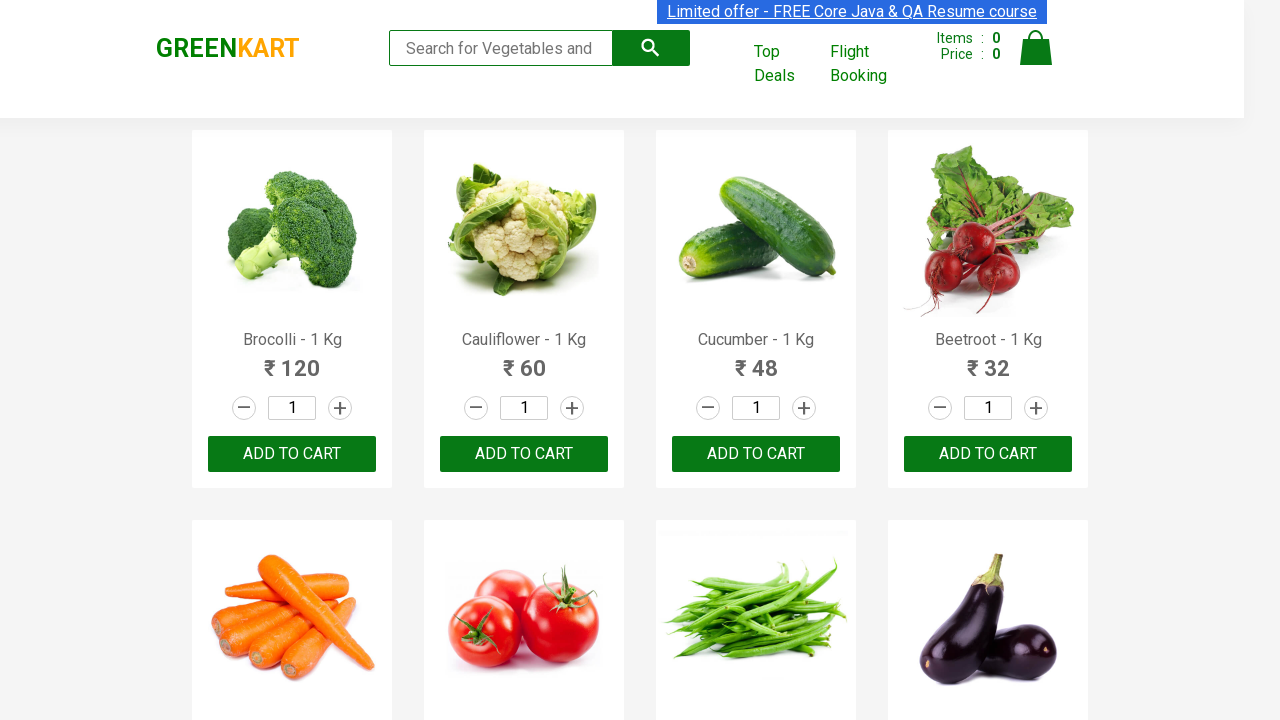

Retrieved all add to cart buttons for product 'Cucumber'
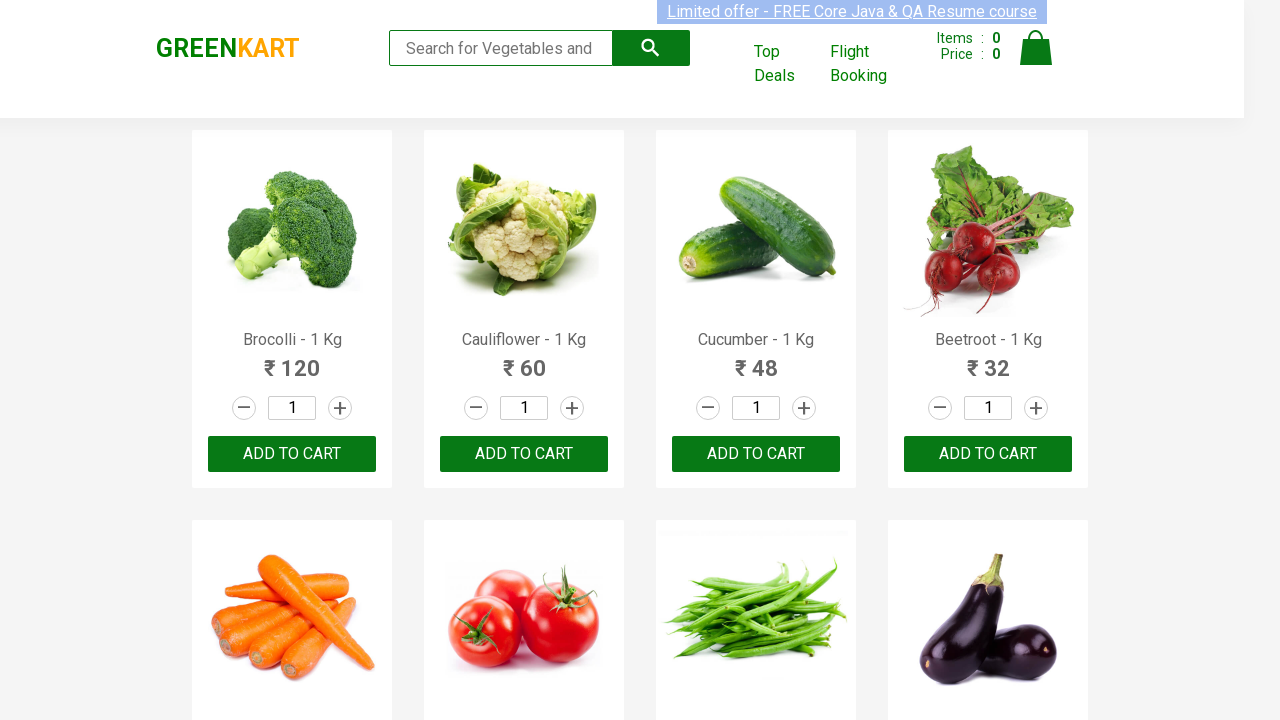

Clicked add button for 'Cucumber' to add to shopping cart at (756, 454) on xpath=//div[@class='product-action']/button >> nth=2
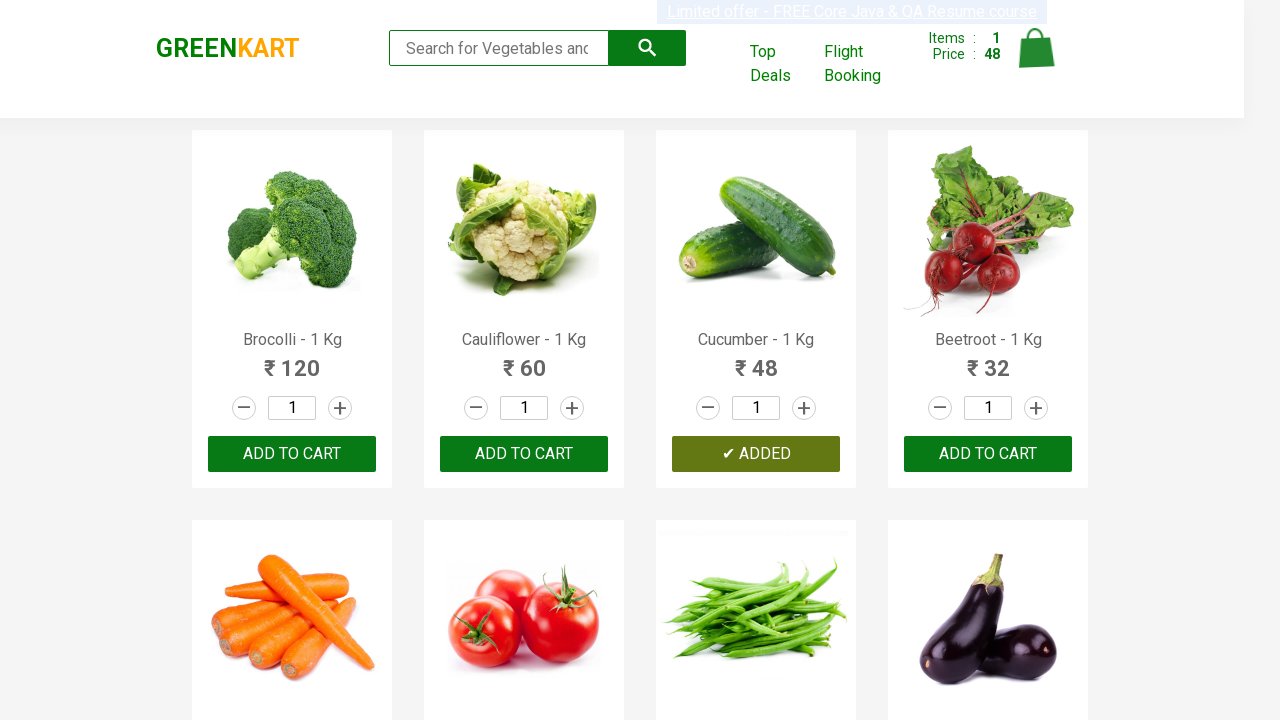

Retrieved text content of product at index 3
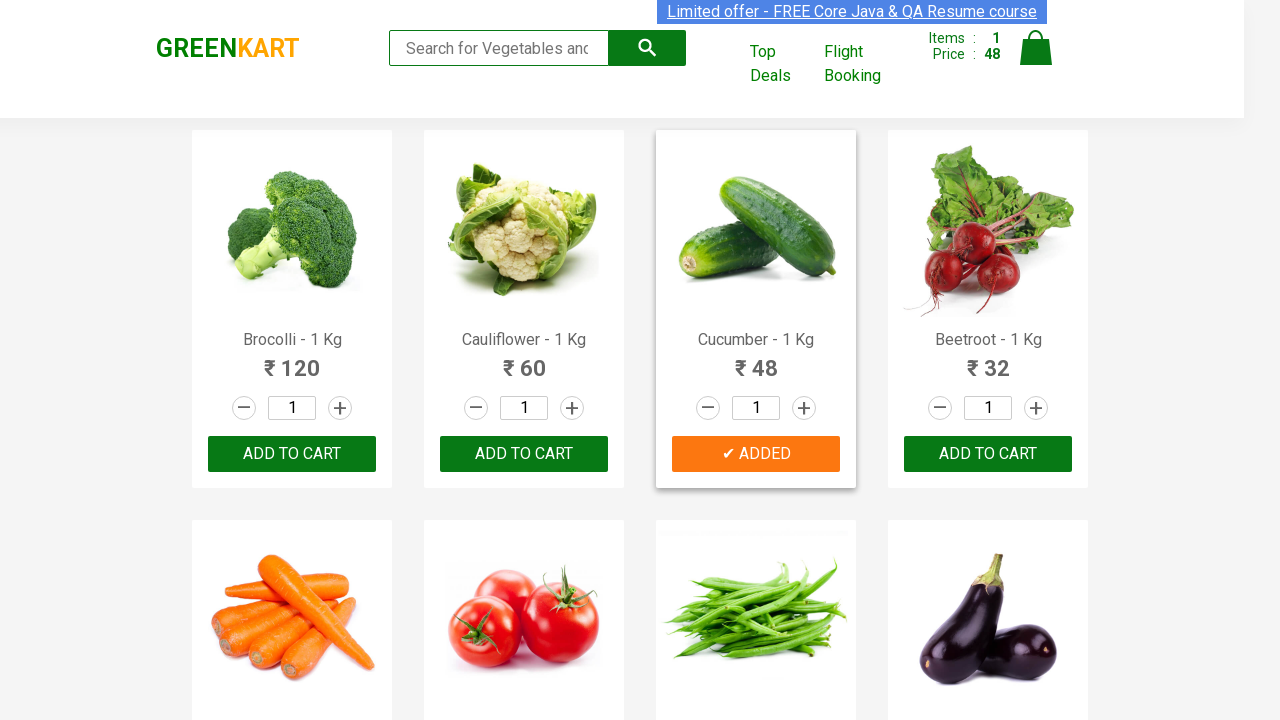

Extracted and formatted product name: Beetroot
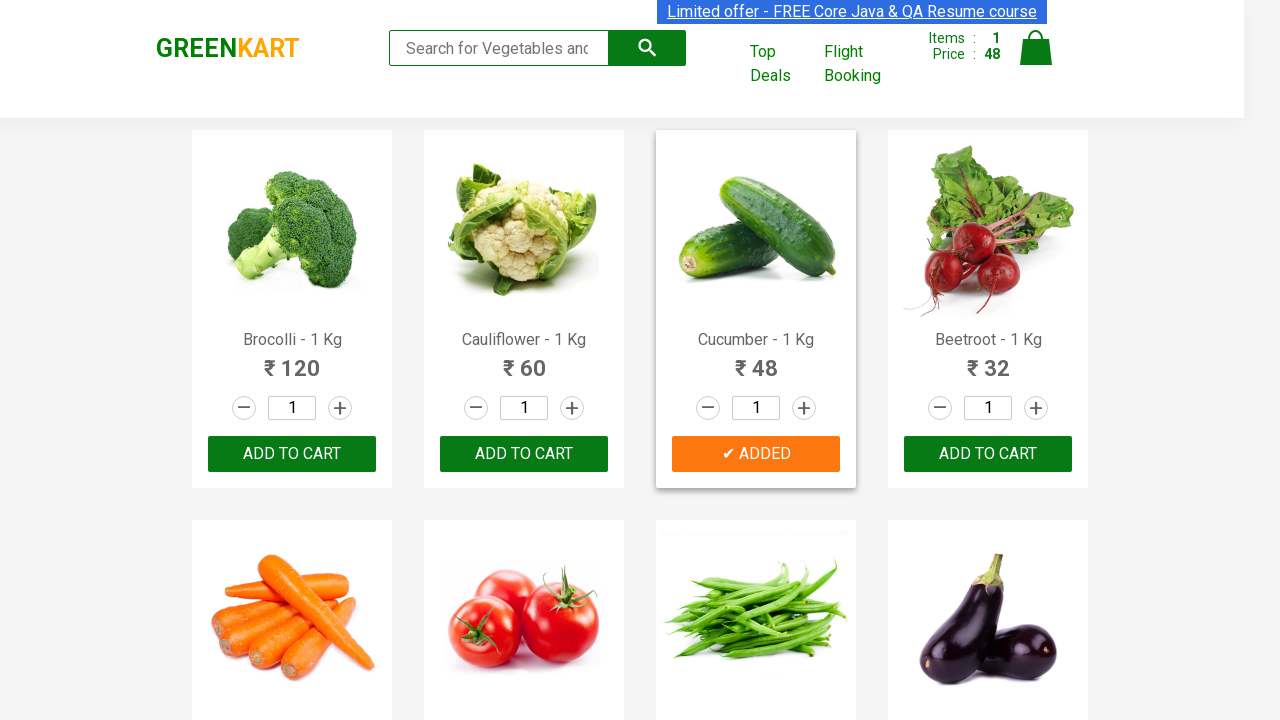

Retrieved text content of product at index 4
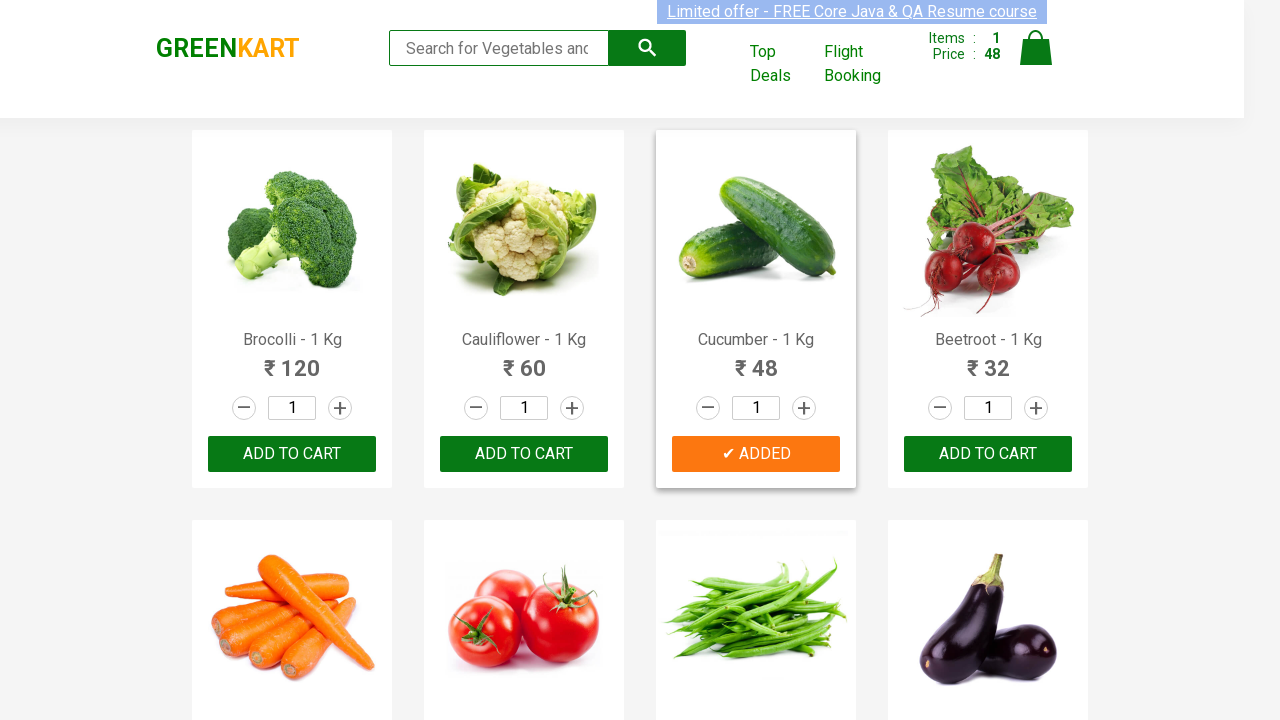

Extracted and formatted product name: Carrot
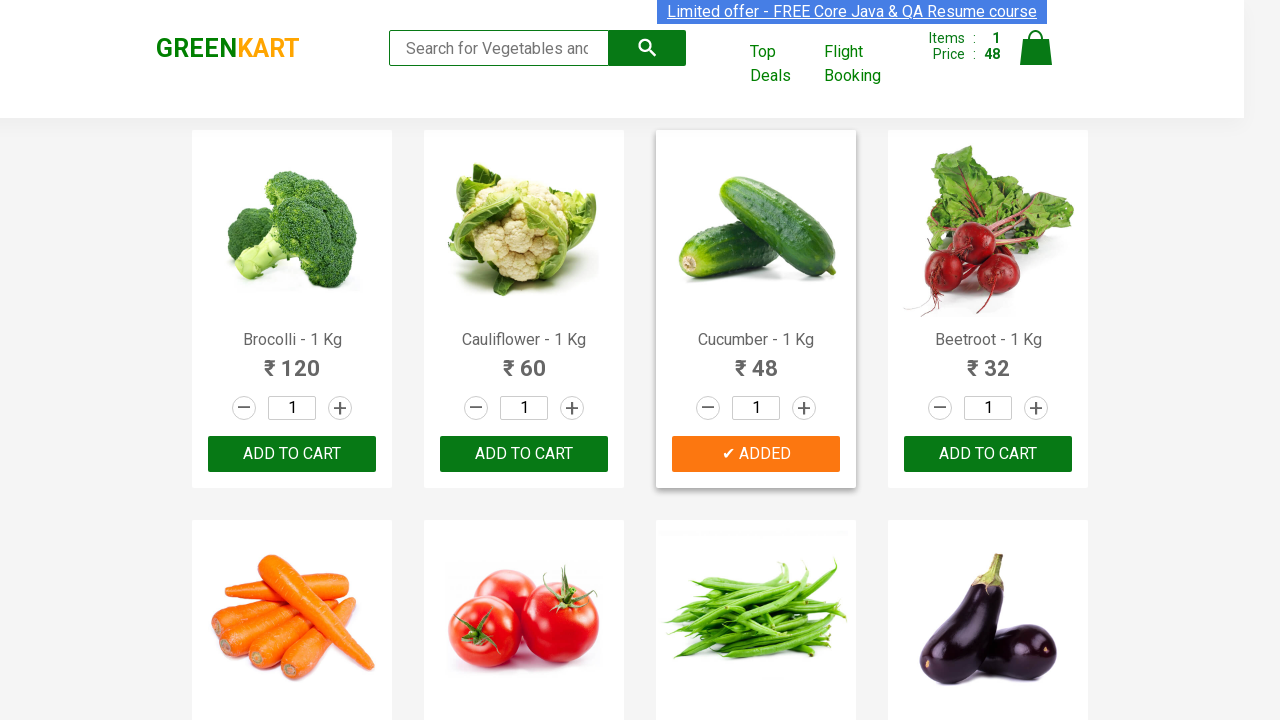

Retrieved text content of product at index 5
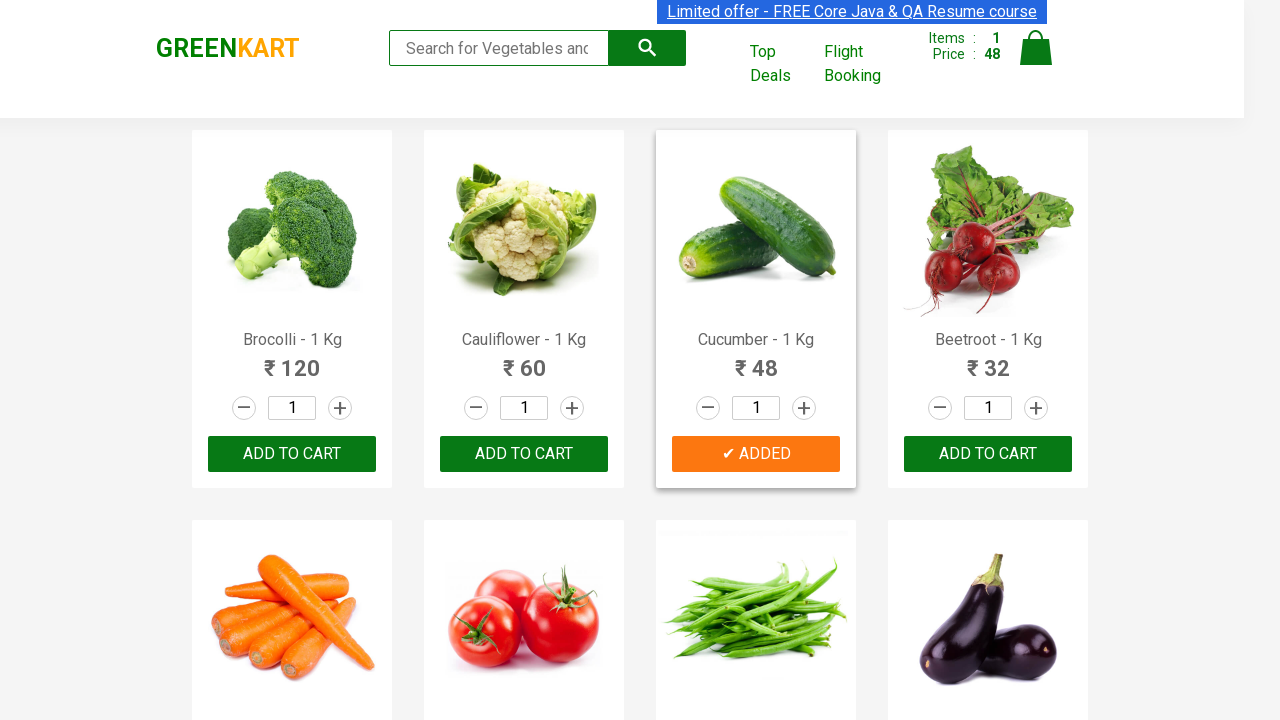

Extracted and formatted product name: Tomato
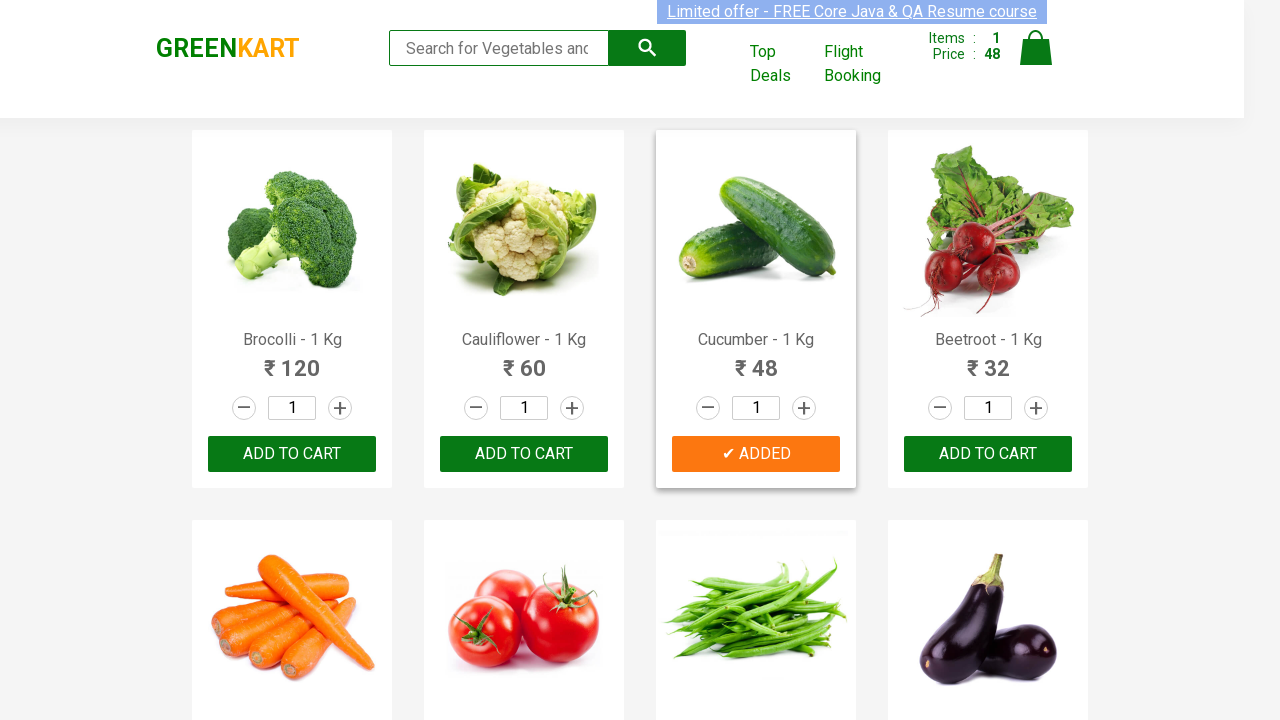

Retrieved all add to cart buttons for product 'Tomato'
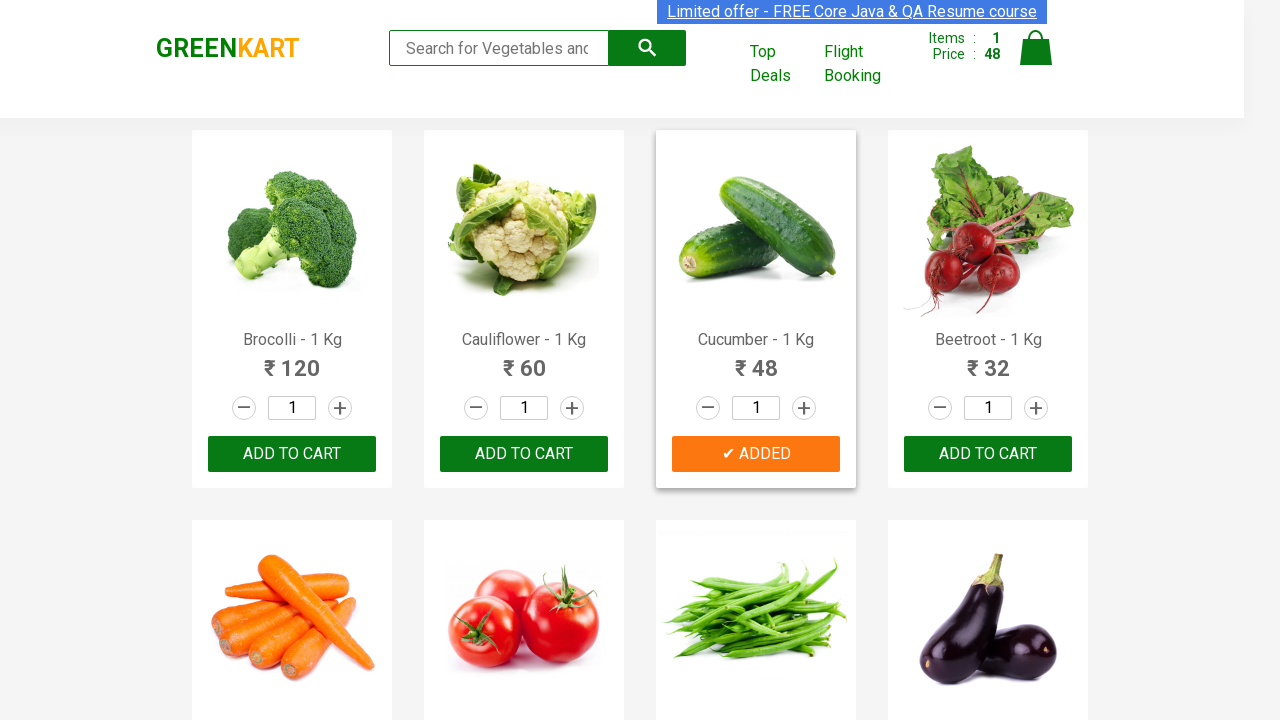

Clicked add button for 'Tomato' to add to shopping cart at (524, 360) on xpath=//div[@class='product-action']/button >> nth=5
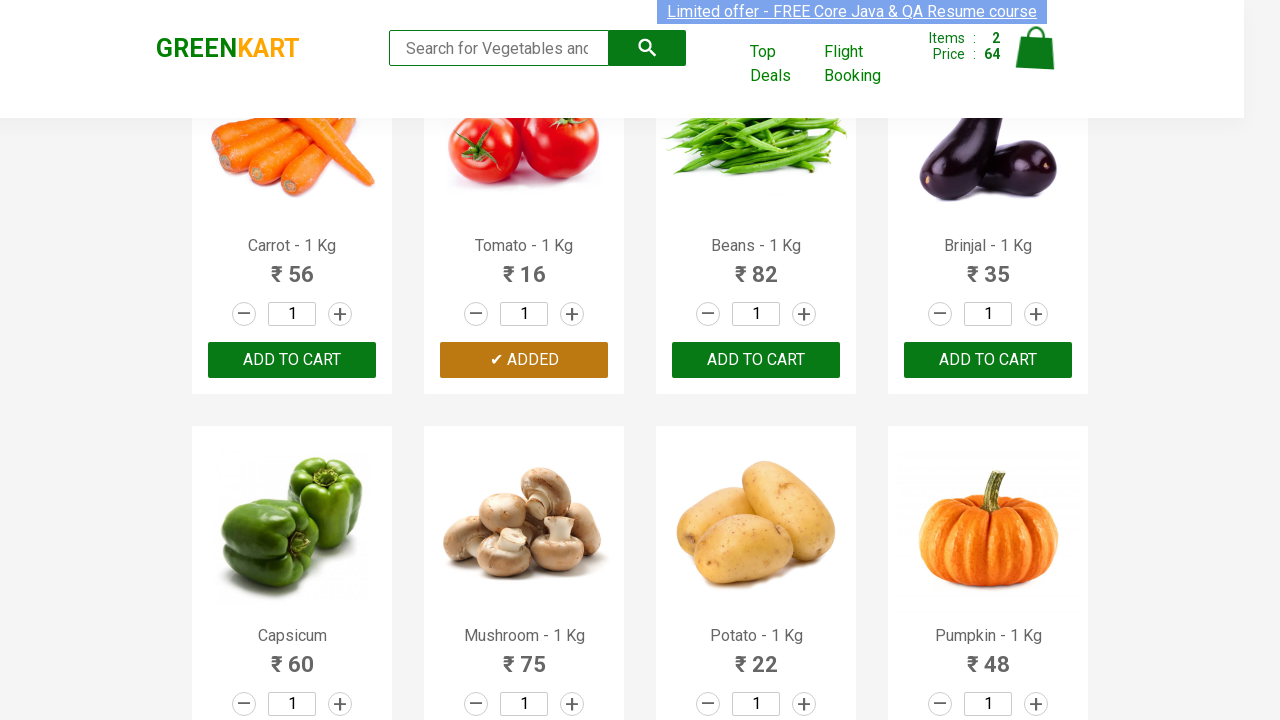

Retrieved text content of product at index 6
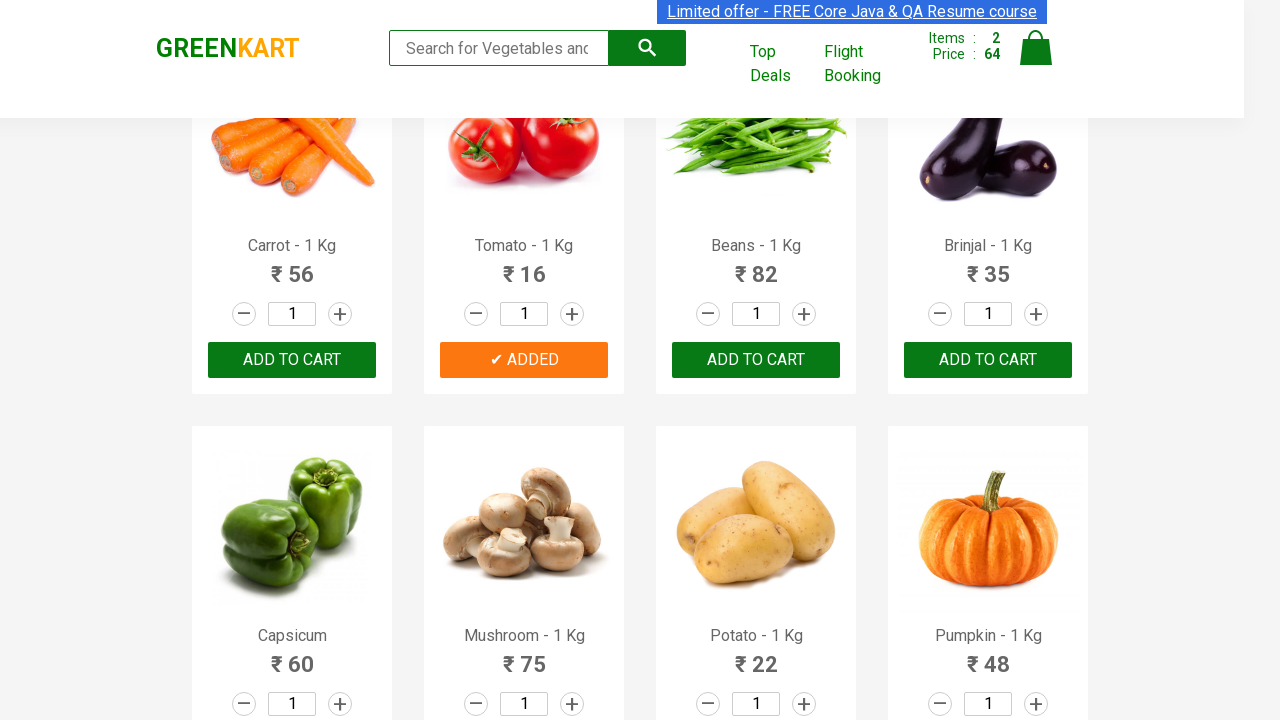

Extracted and formatted product name: Beans
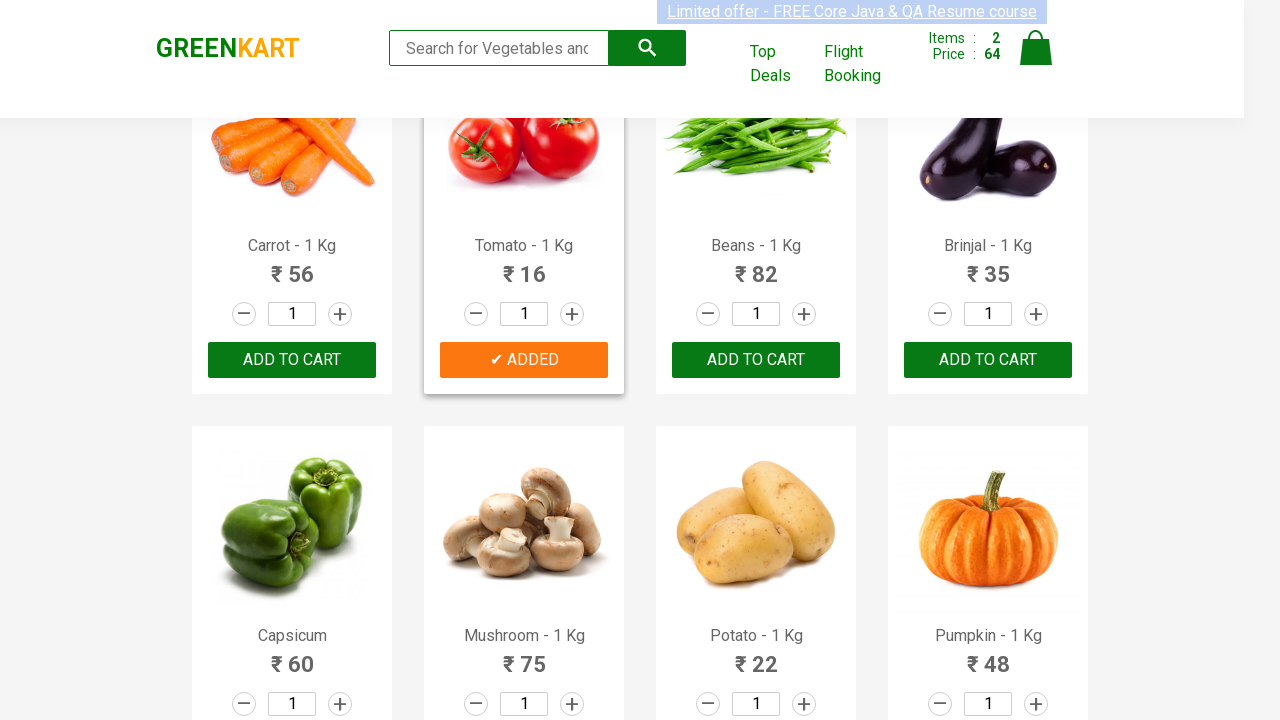

Retrieved text content of product at index 7
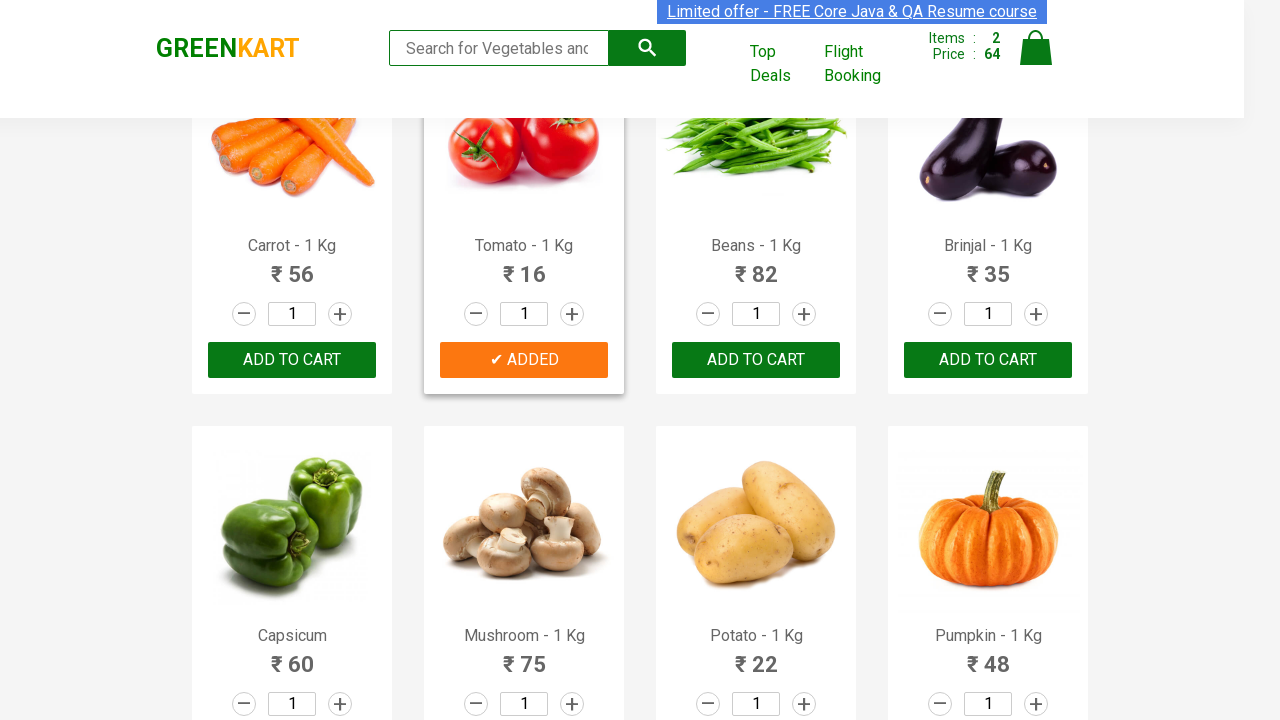

Extracted and formatted product name: Brinjal
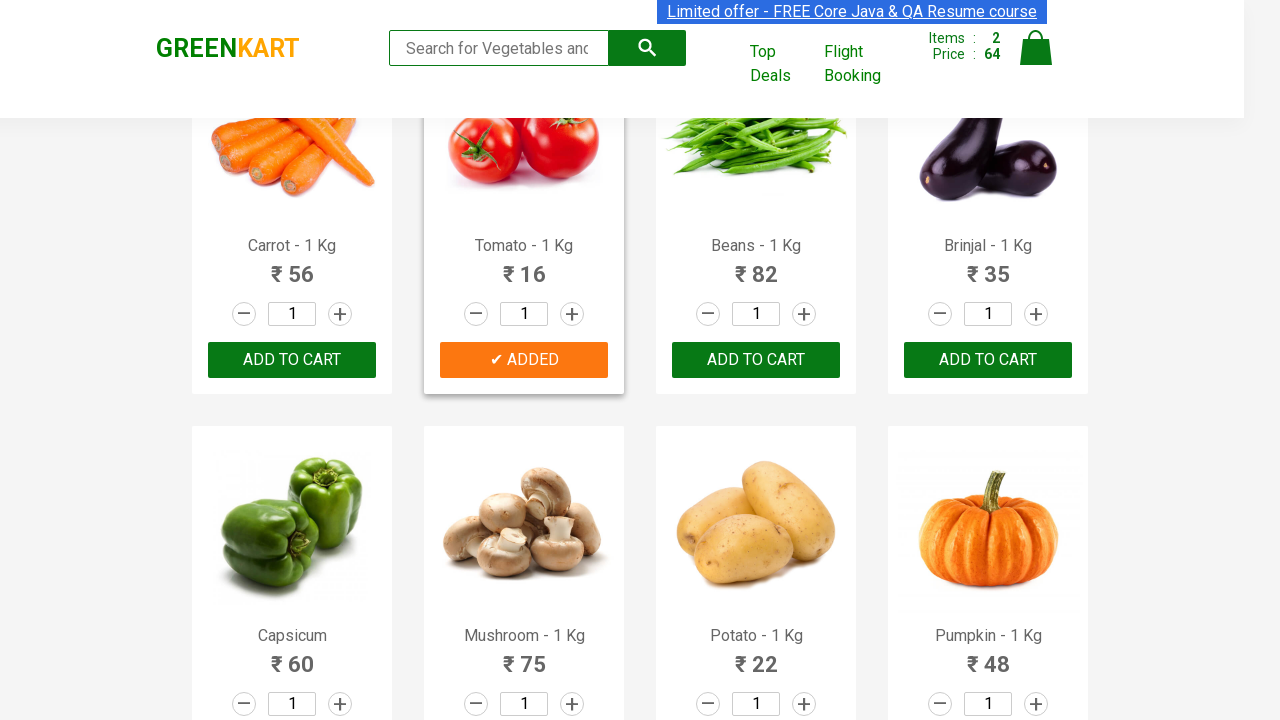

Retrieved all add to cart buttons for product 'Brinjal'
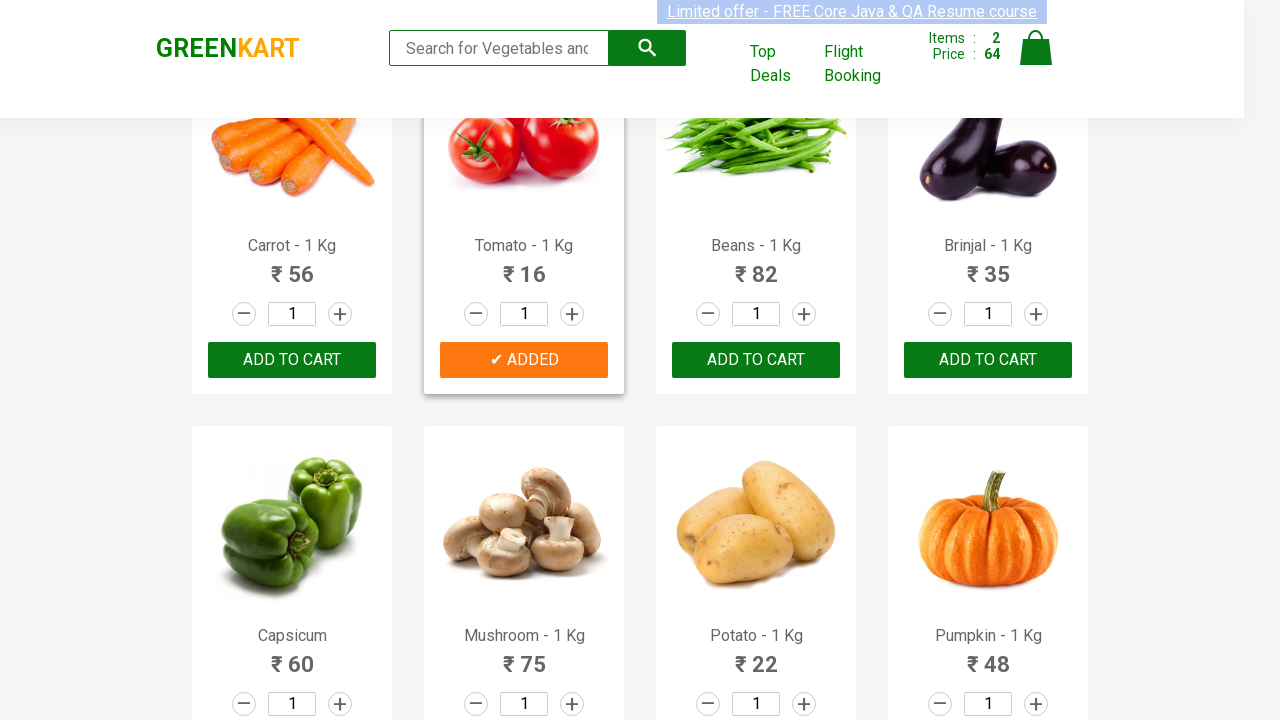

Clicked add button for 'Brinjal' to add to shopping cart at (988, 360) on xpath=//div[@class='product-action']/button >> nth=7
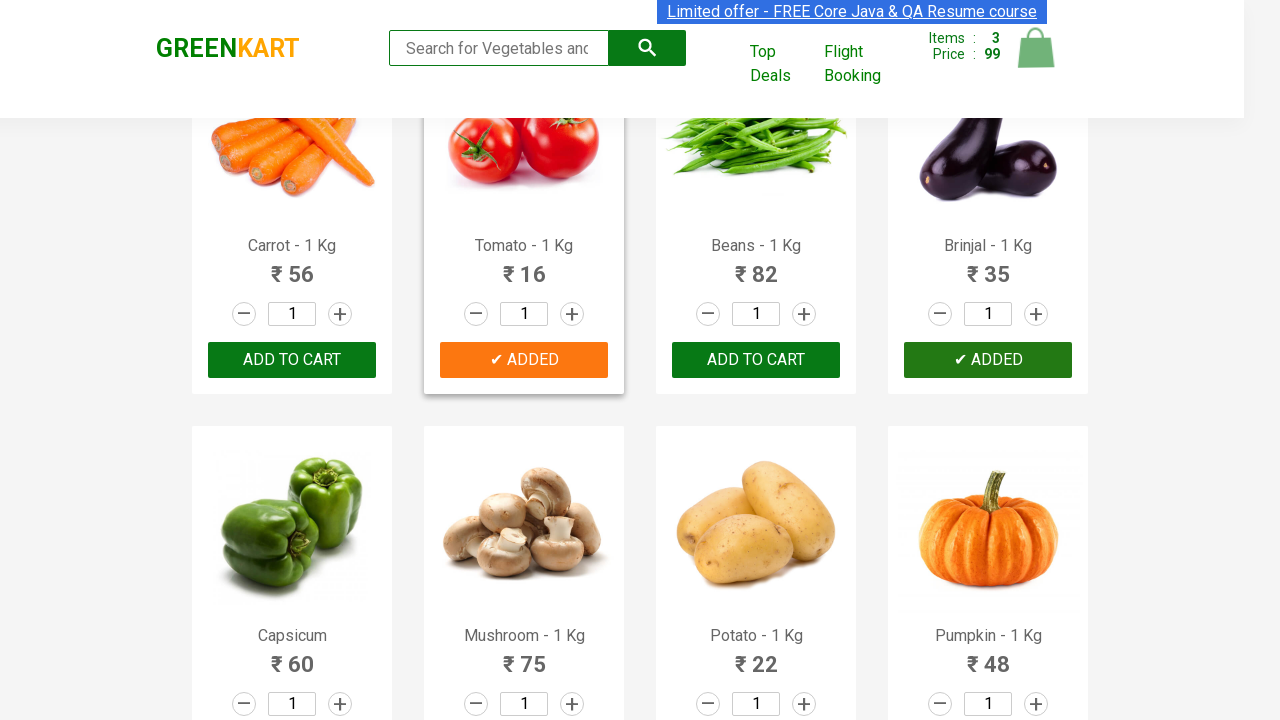

Retrieved text content of product at index 8
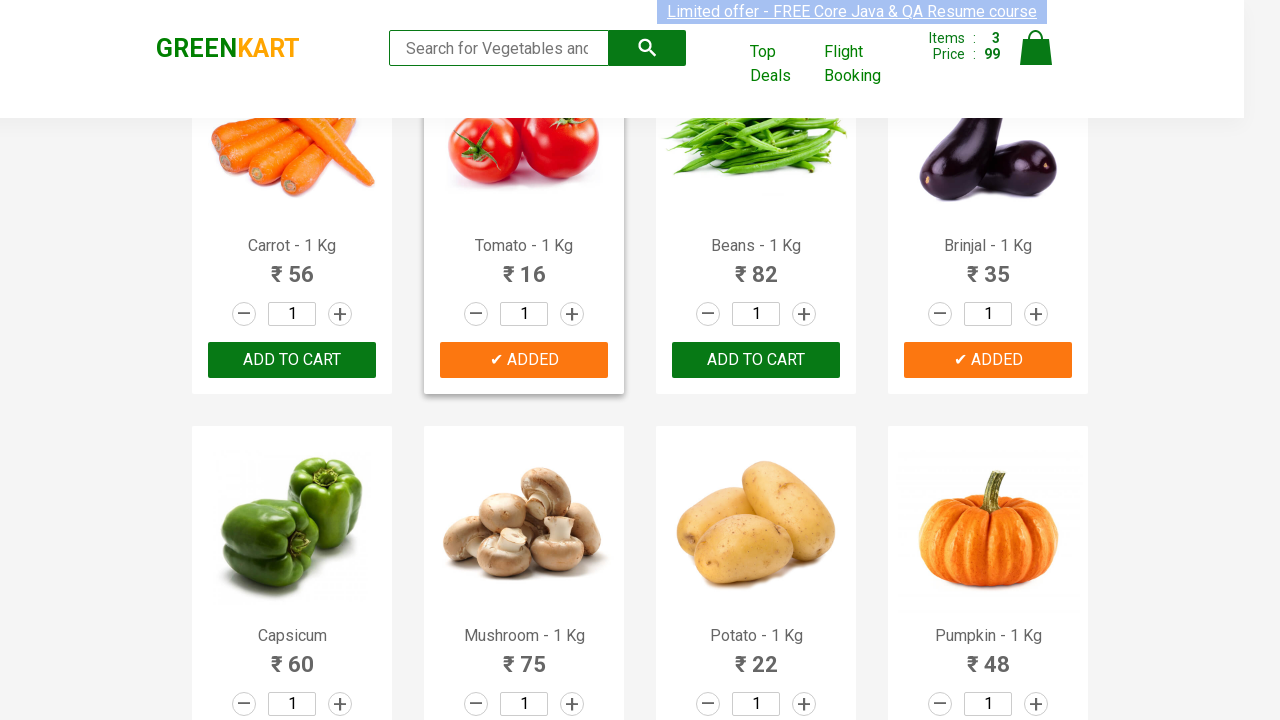

Extracted and formatted product name: Capsicum
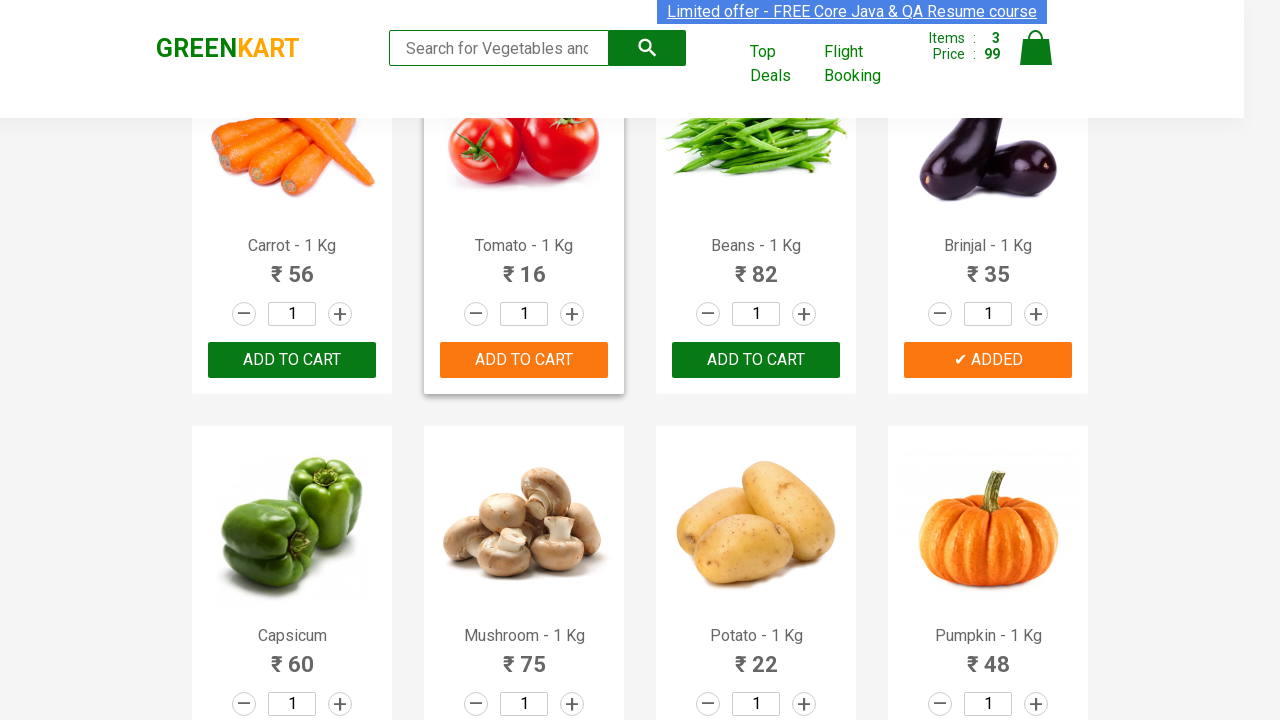

Retrieved text content of product at index 9
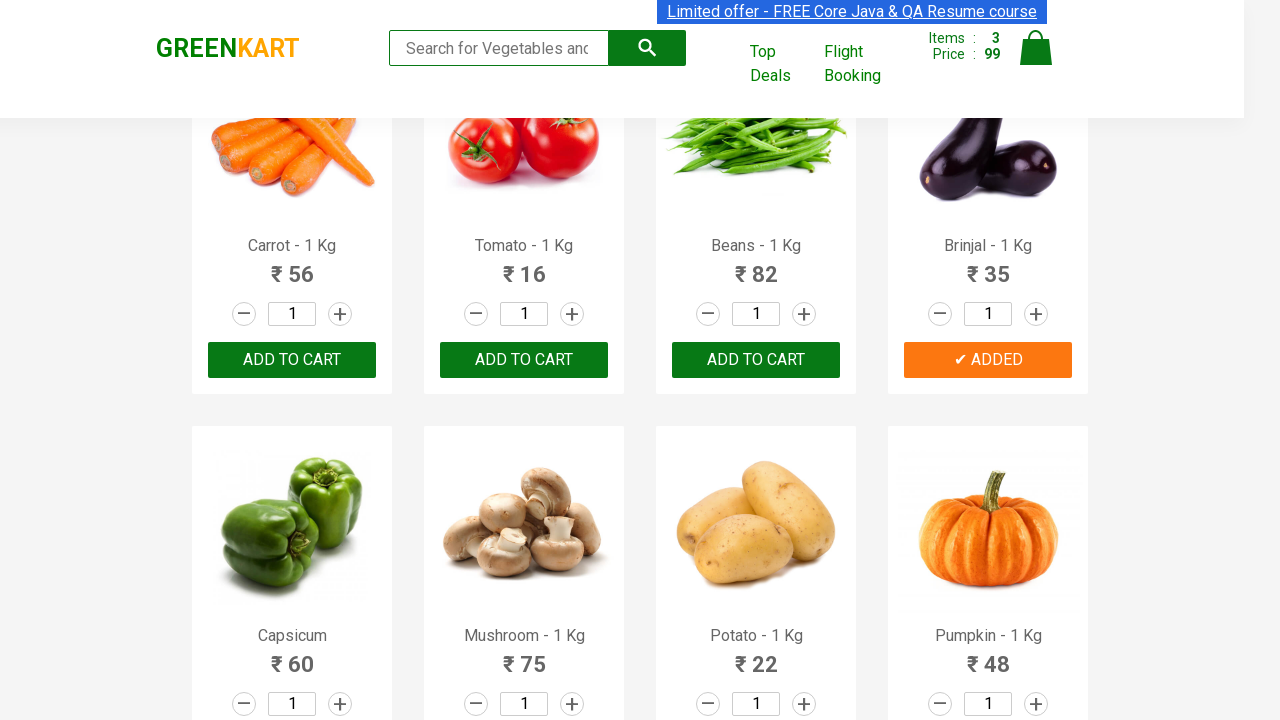

Extracted and formatted product name: Mushroom
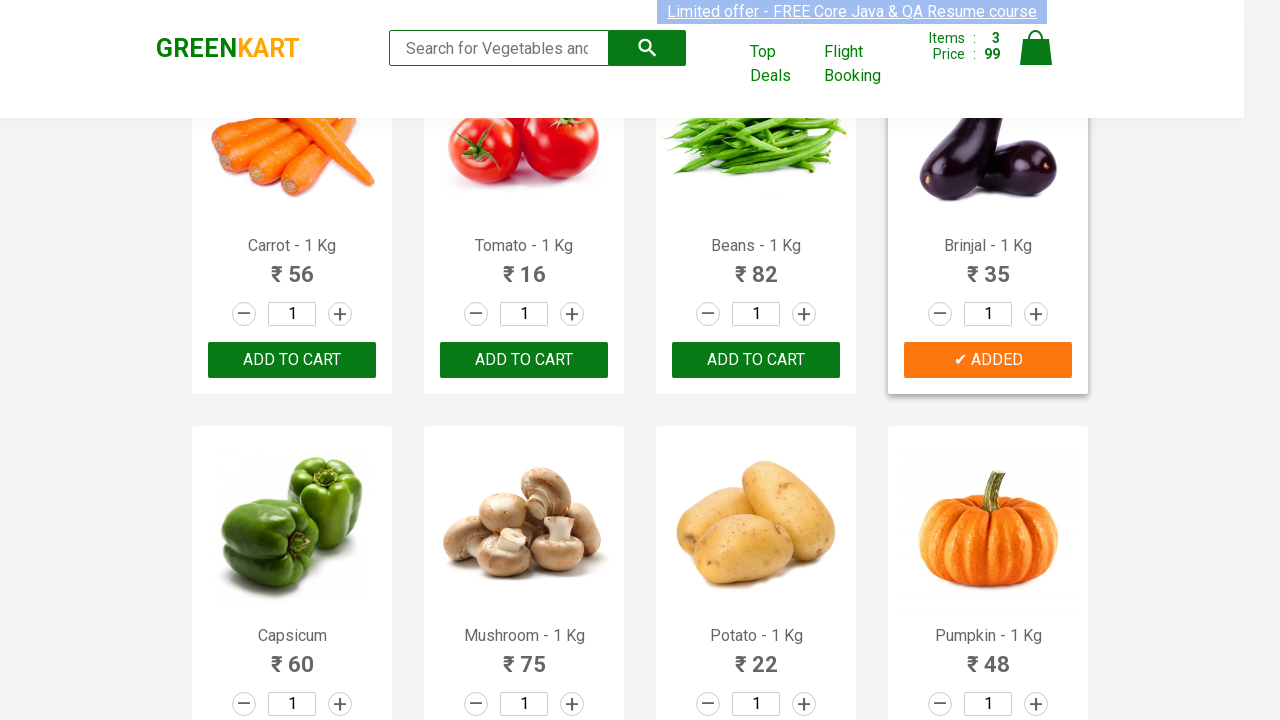

Retrieved text content of product at index 10
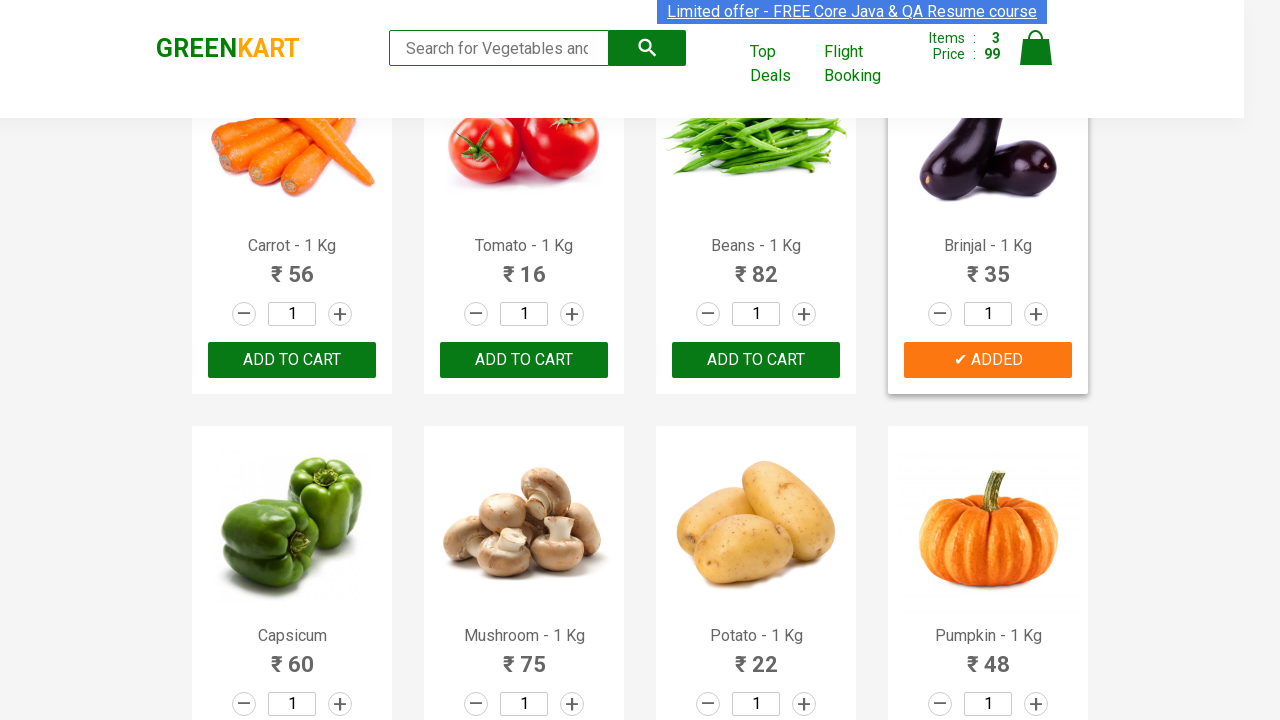

Extracted and formatted product name: Potato
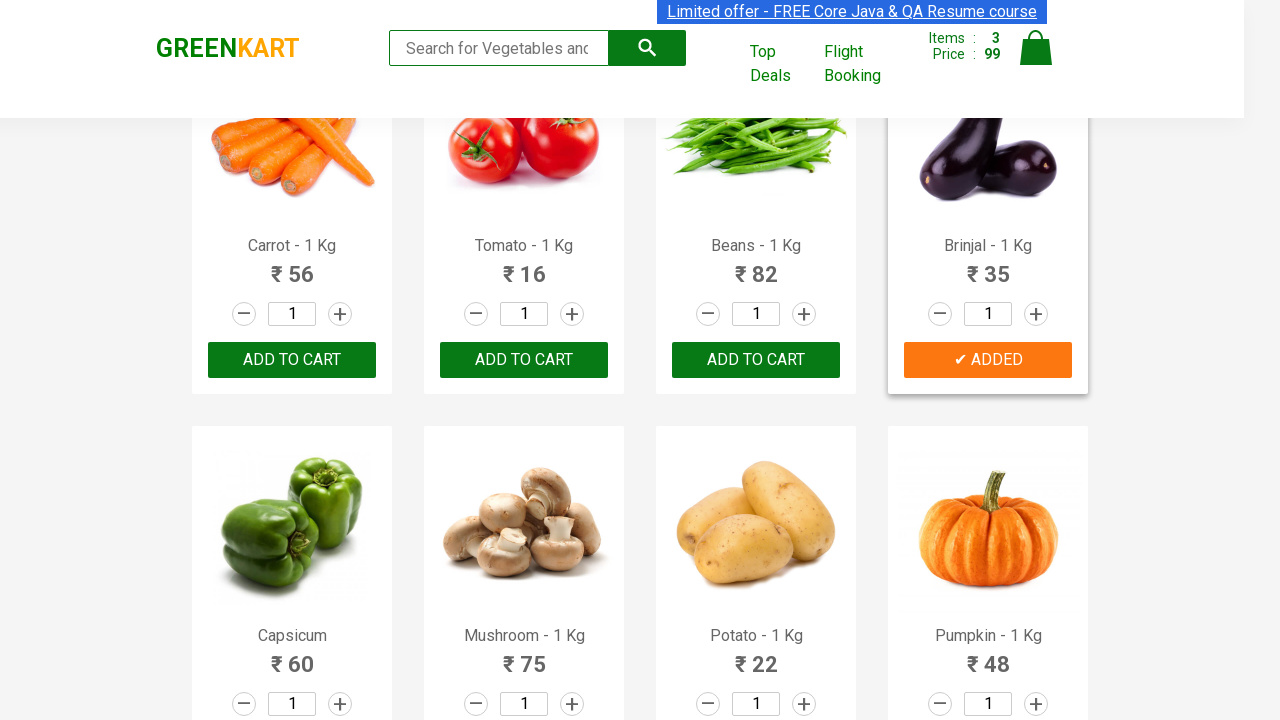

Retrieved text content of product at index 11
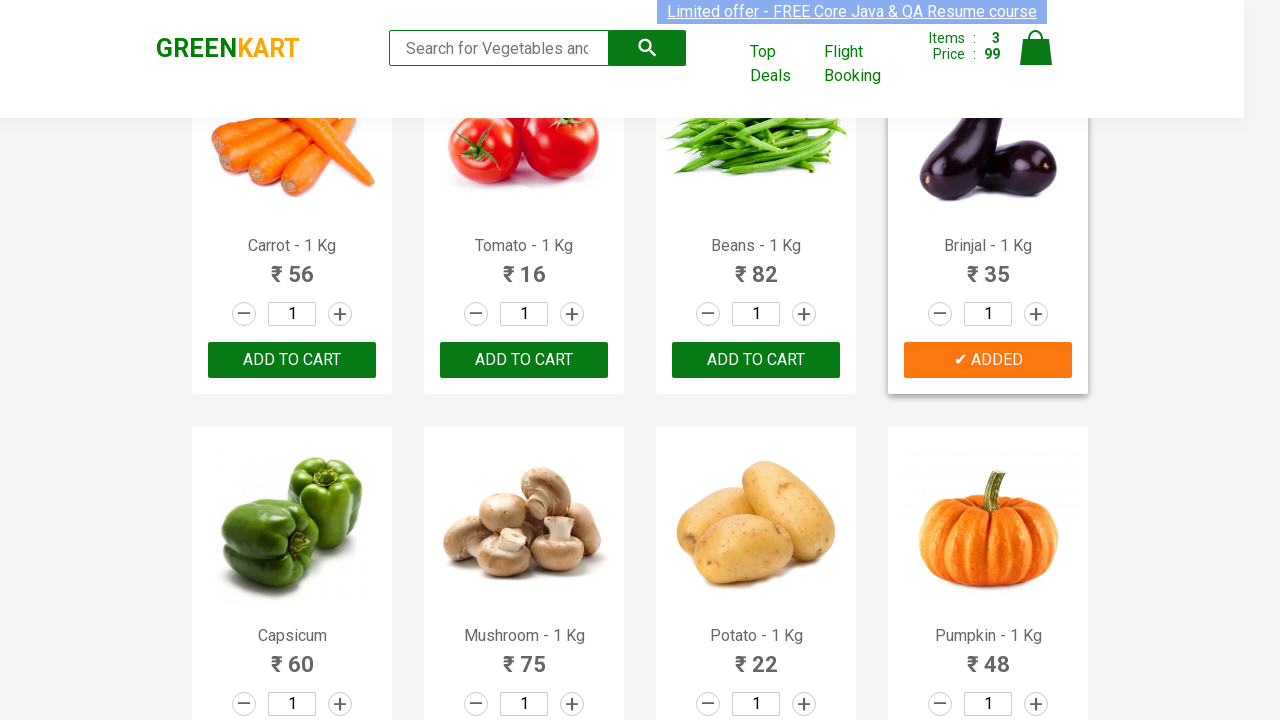

Extracted and formatted product name: Pumpkin
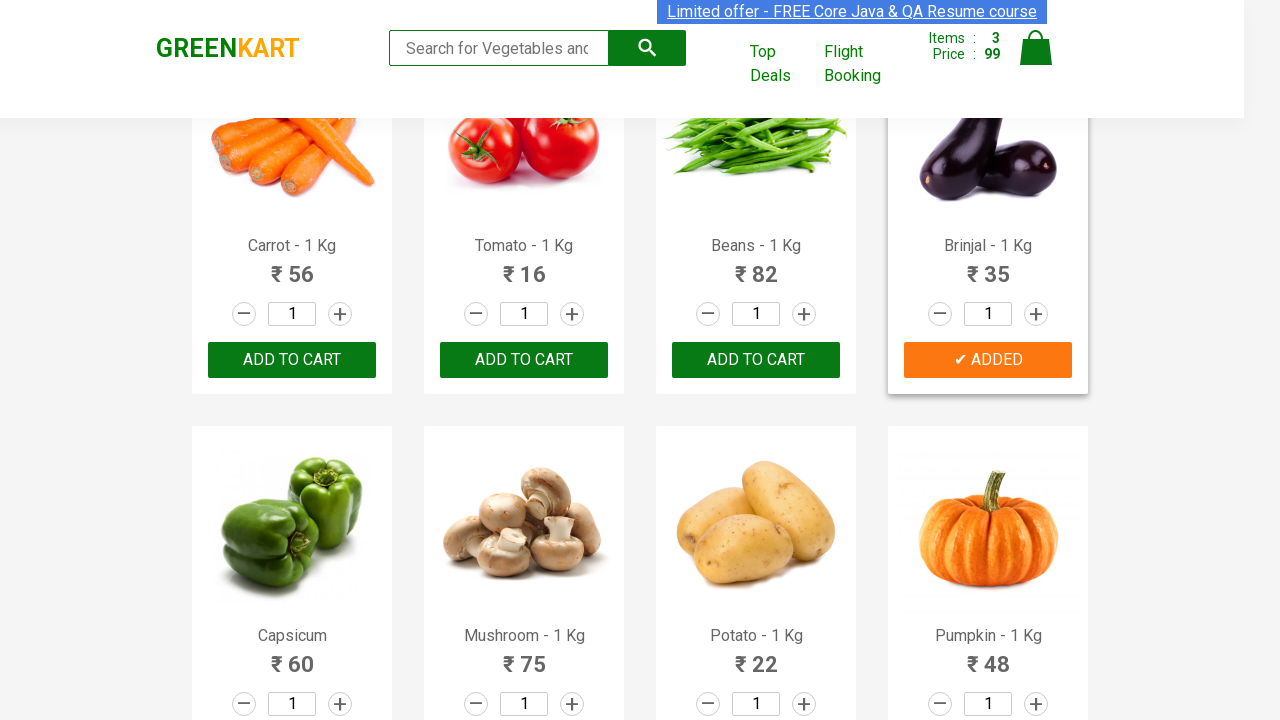

Retrieved text content of product at index 12
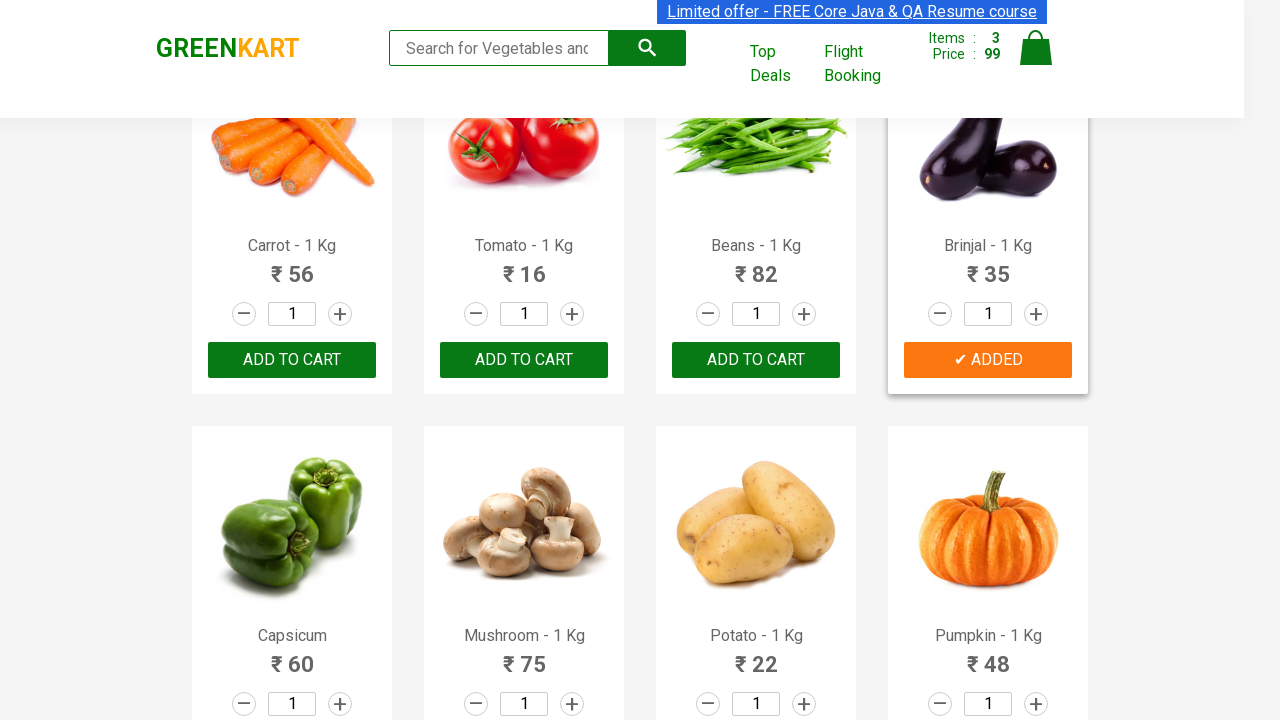

Extracted and formatted product name: Corn
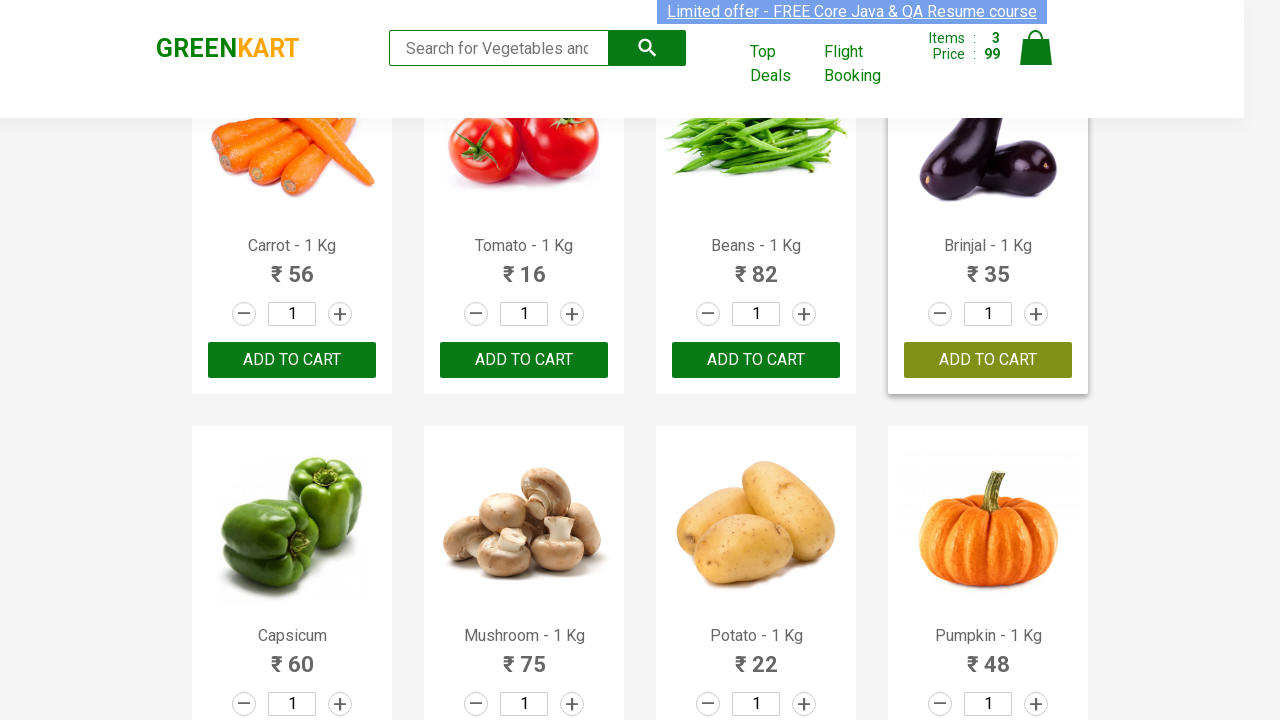

Retrieved text content of product at index 13
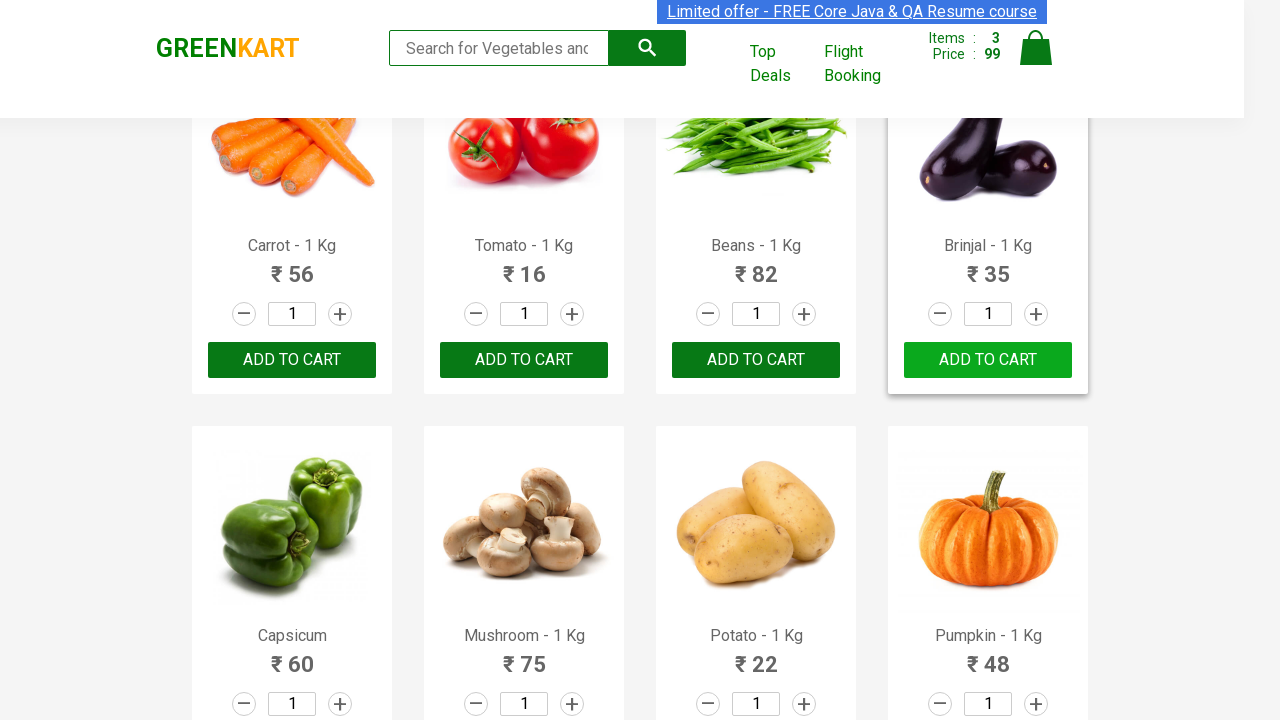

Extracted and formatted product name: Onion
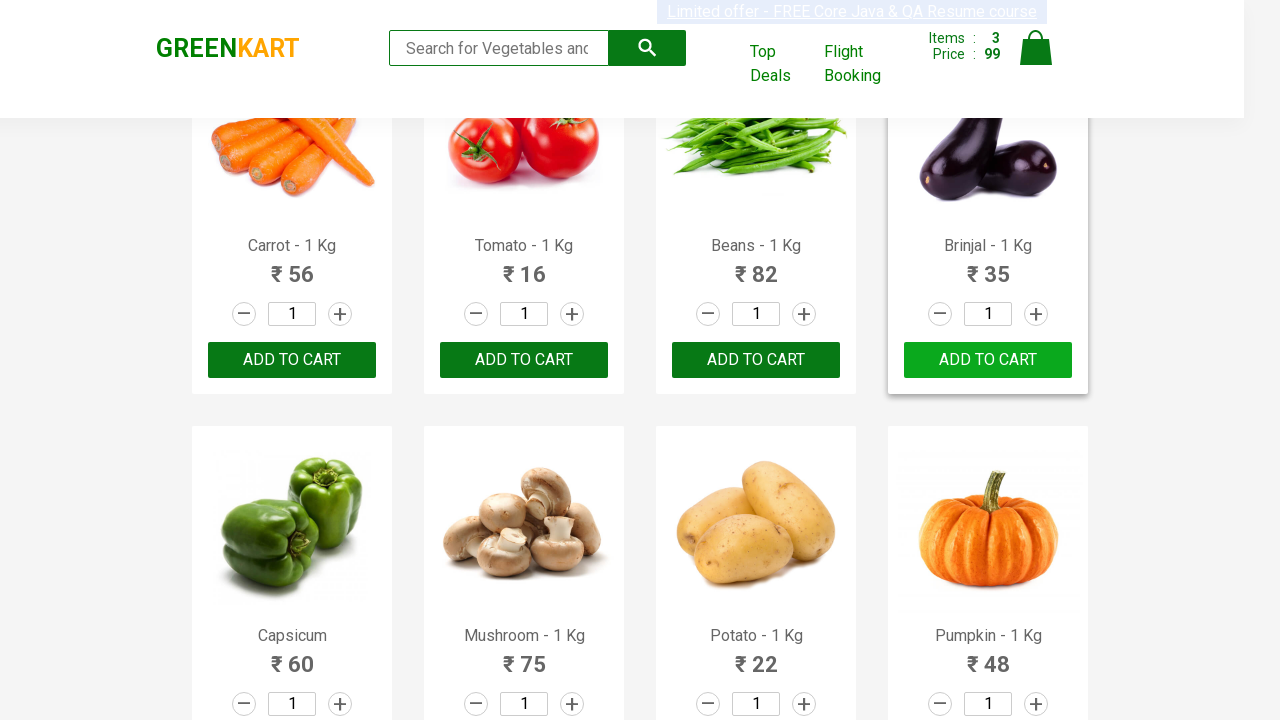

Retrieved text content of product at index 14
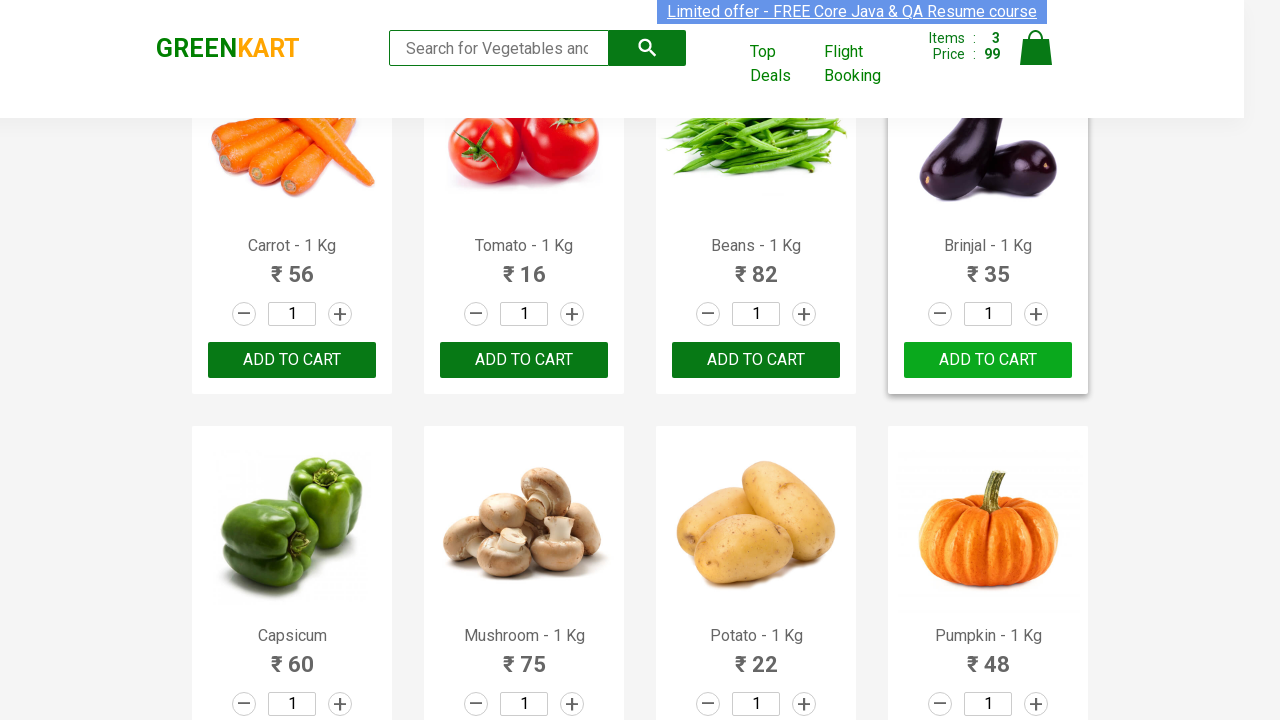

Extracted and formatted product name: Apple
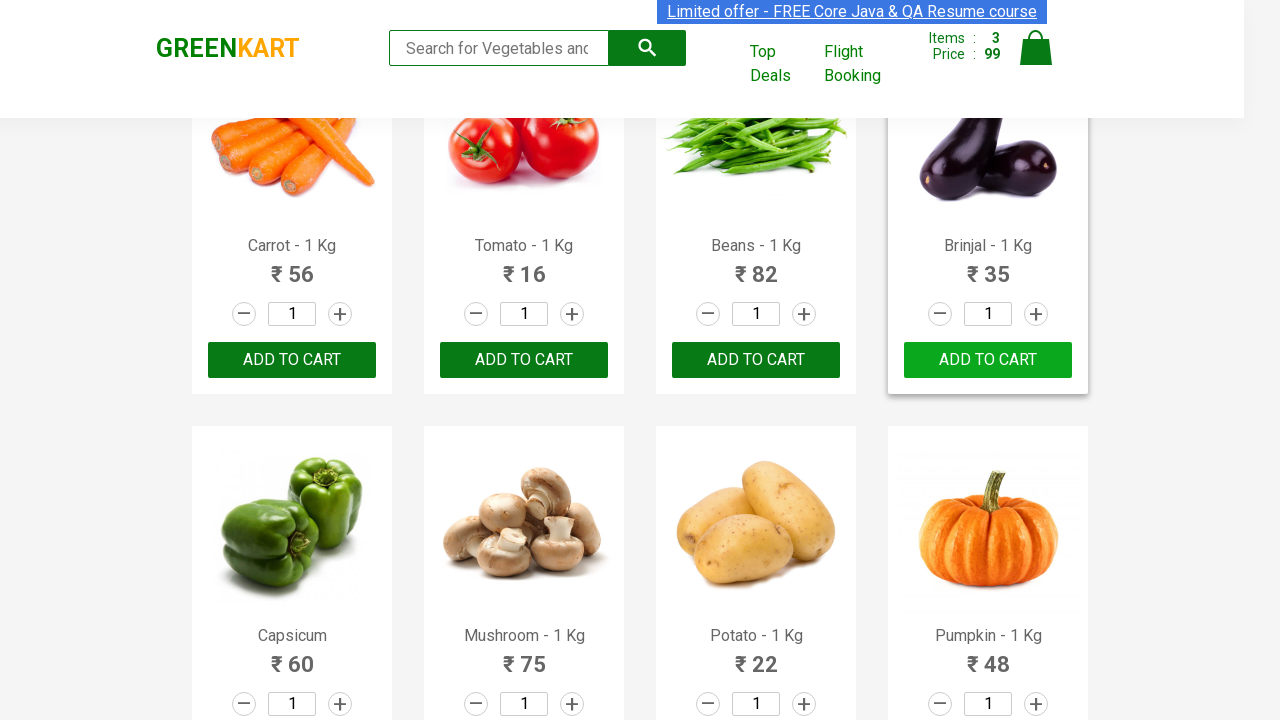

Retrieved text content of product at index 15
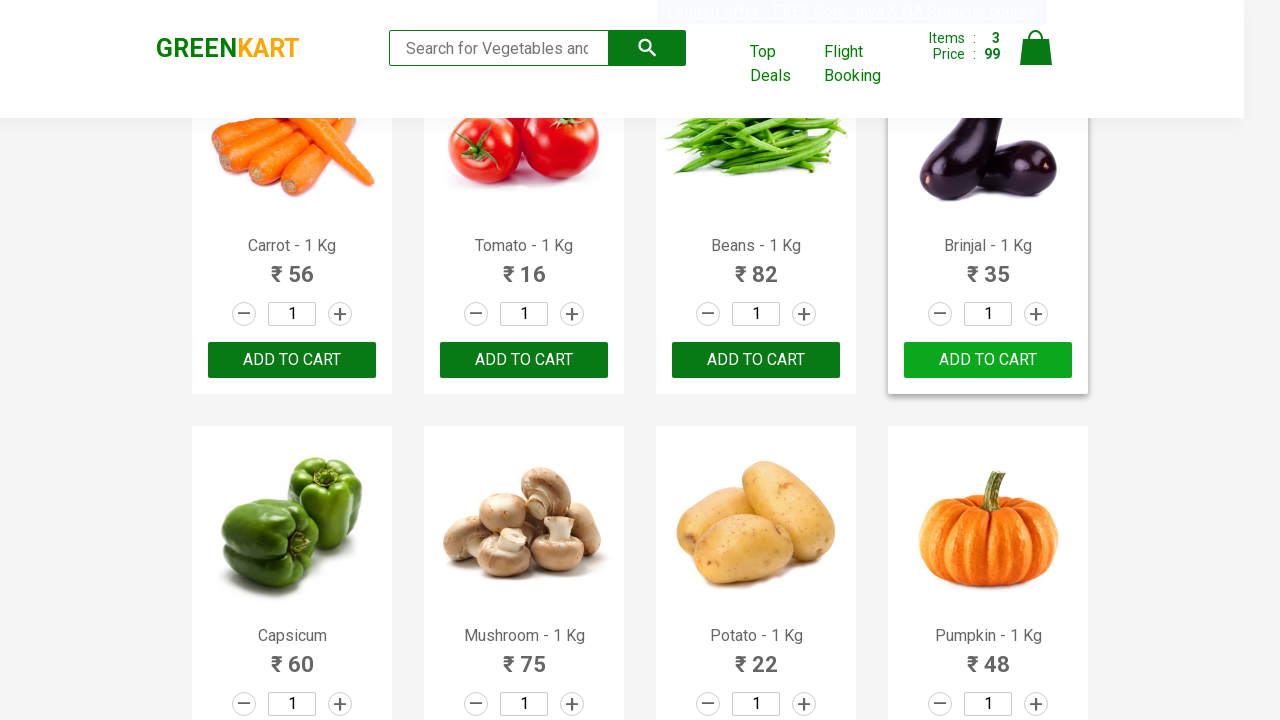

Extracted and formatted product name: Banana
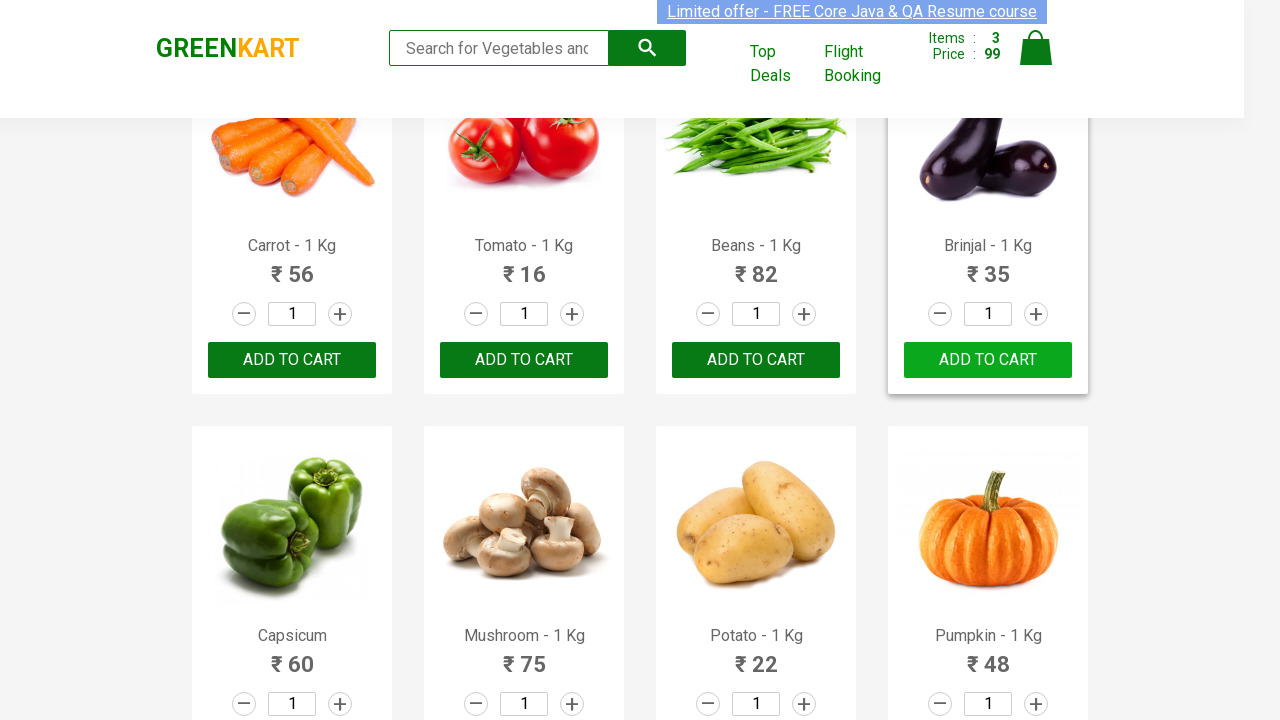

Retrieved text content of product at index 16
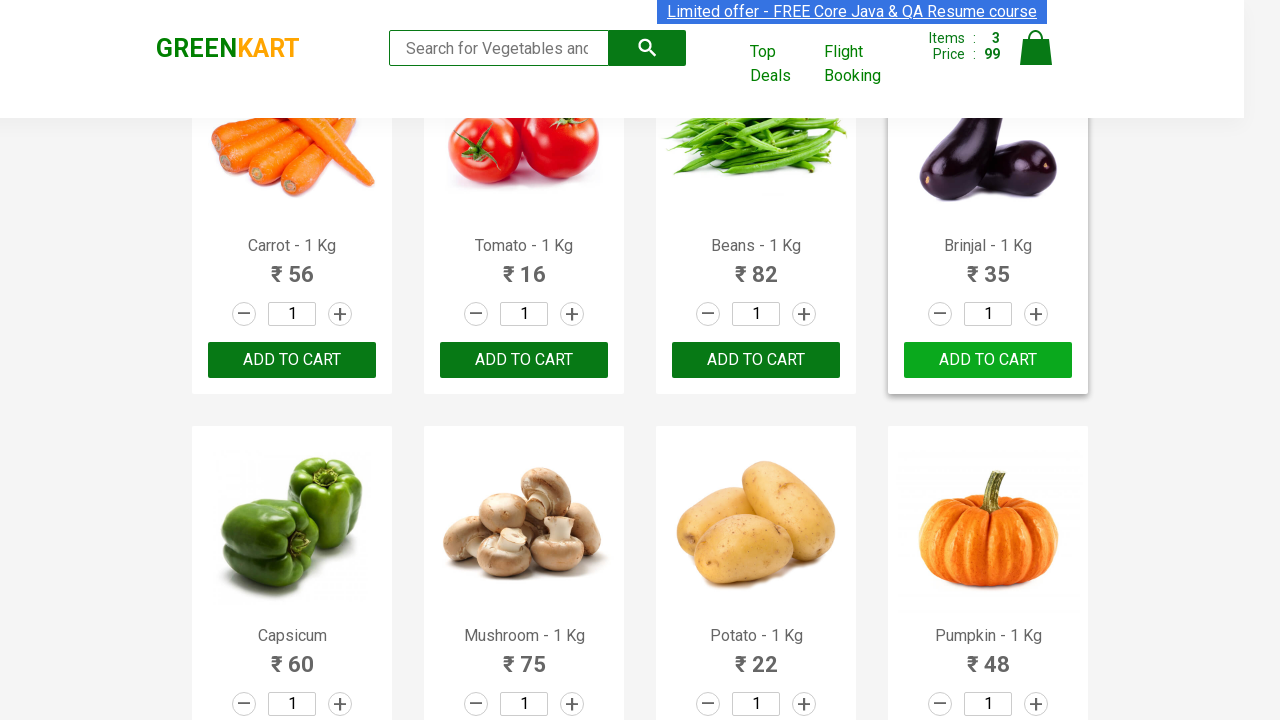

Extracted and formatted product name: Grapes
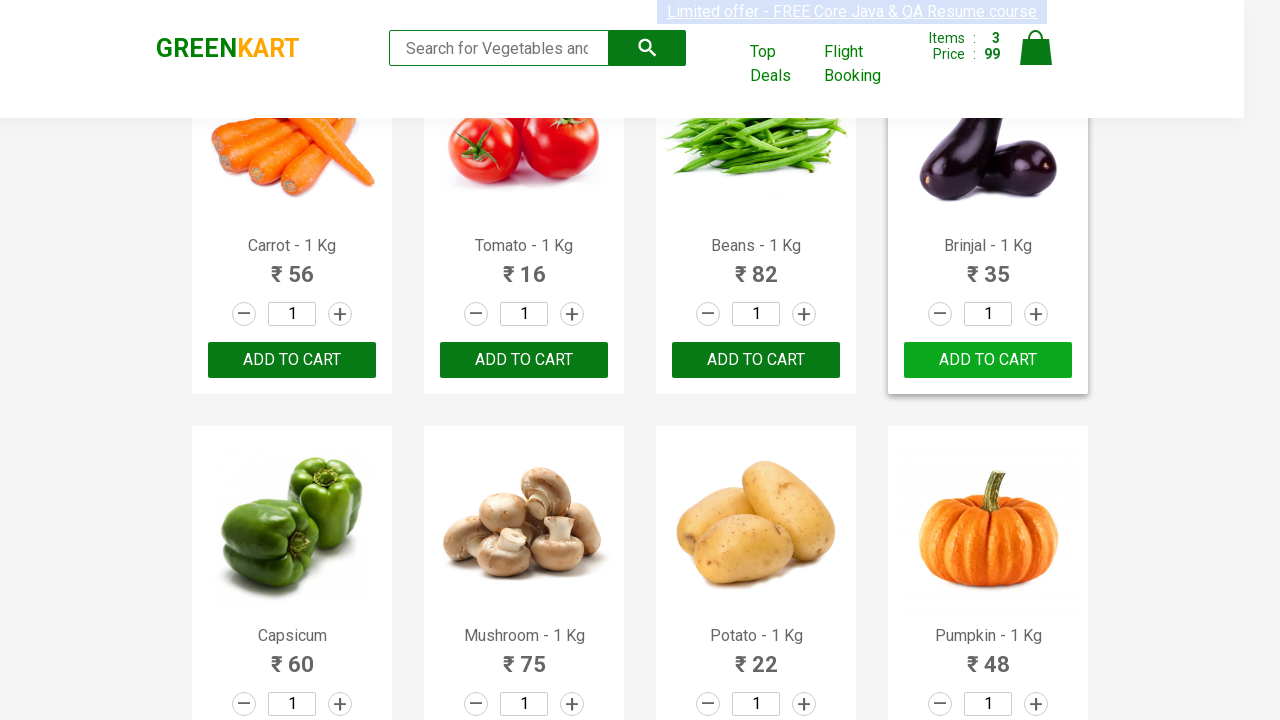

Retrieved text content of product at index 17
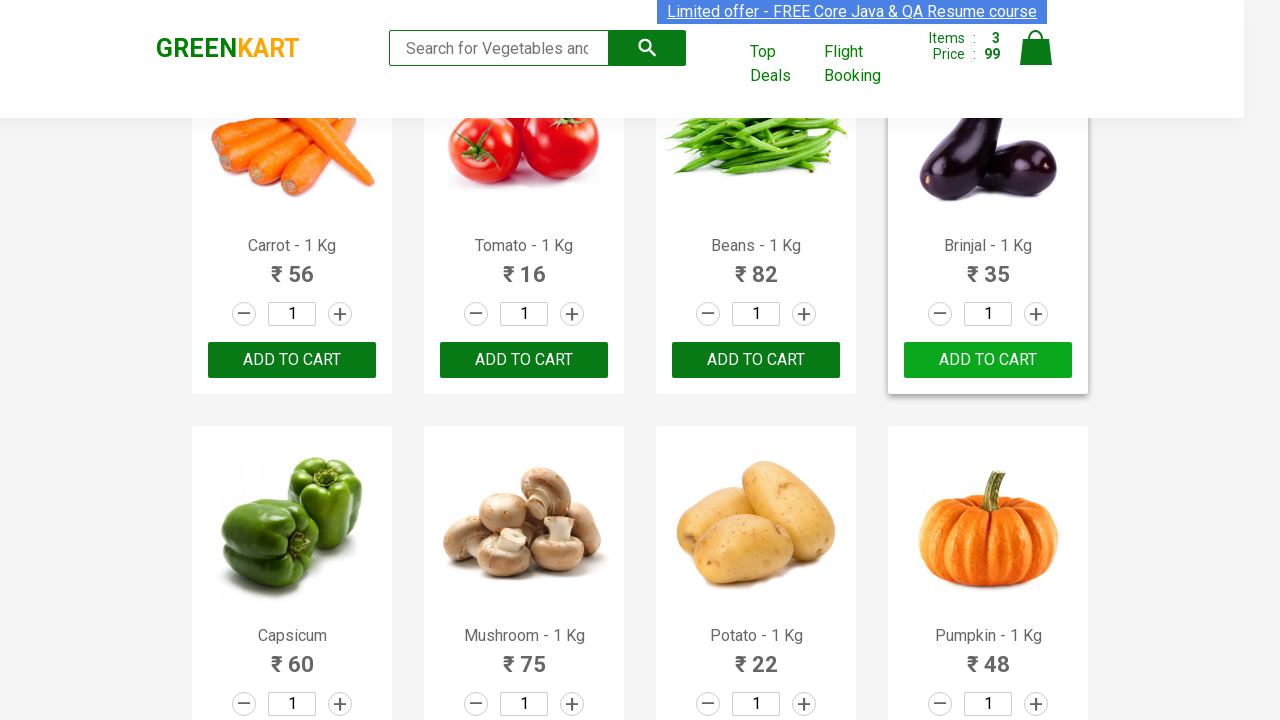

Extracted and formatted product name: Mango
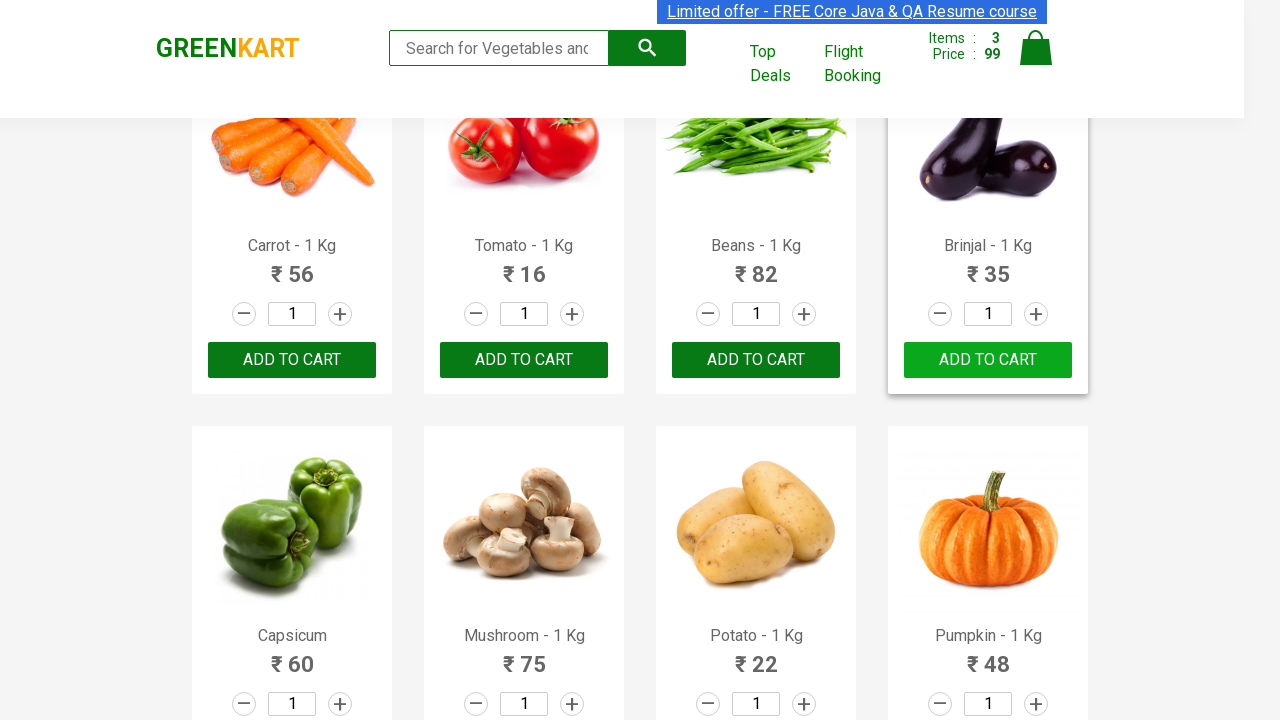

Retrieved text content of product at index 18
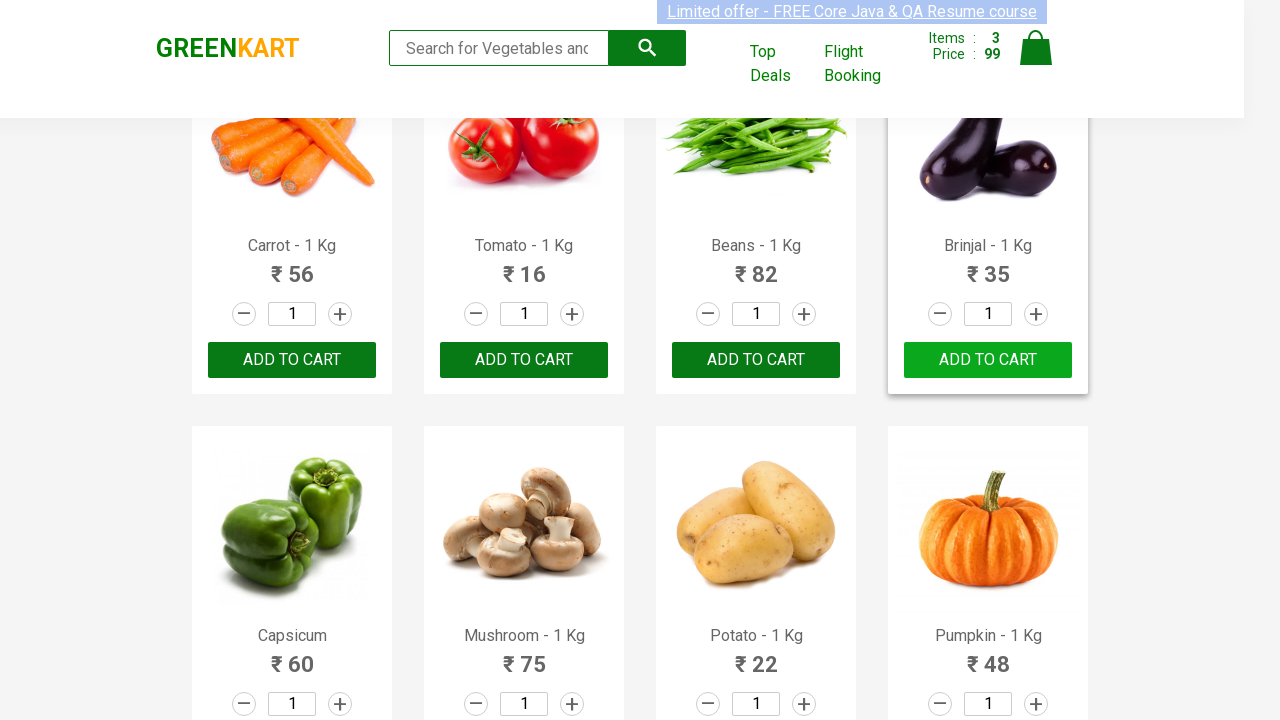

Extracted and formatted product name: Musk Melon
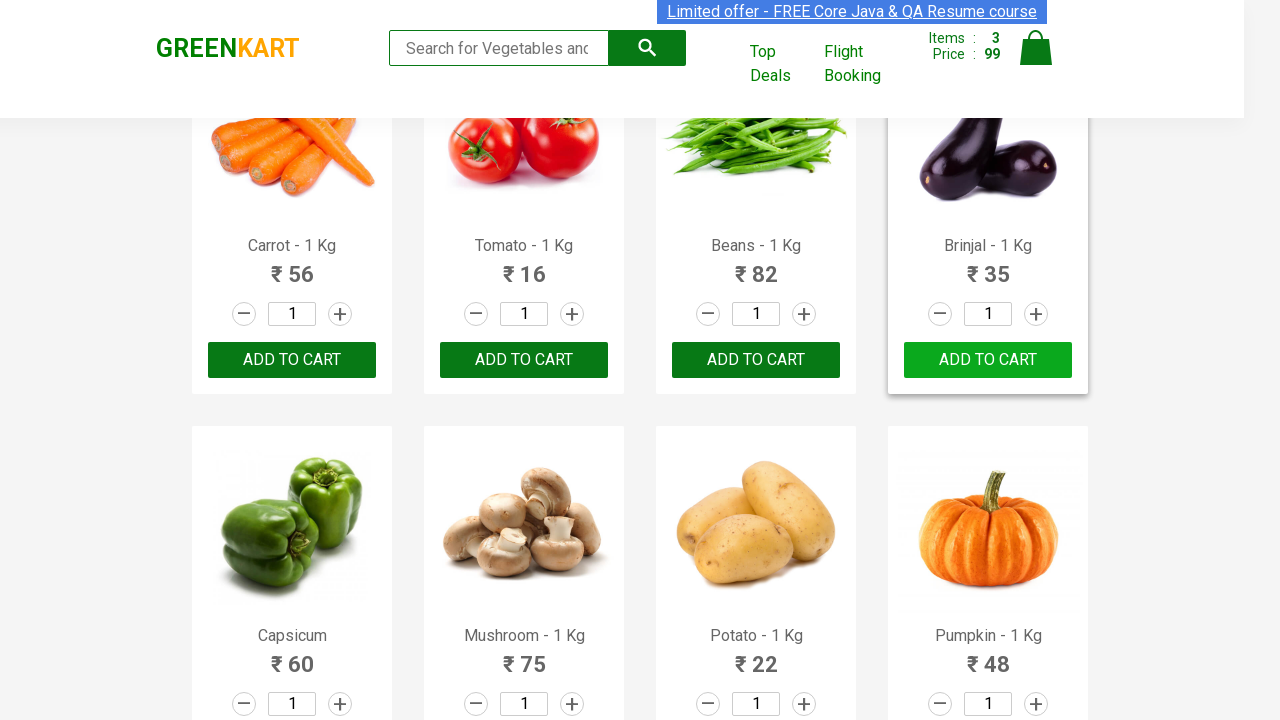

Retrieved text content of product at index 19
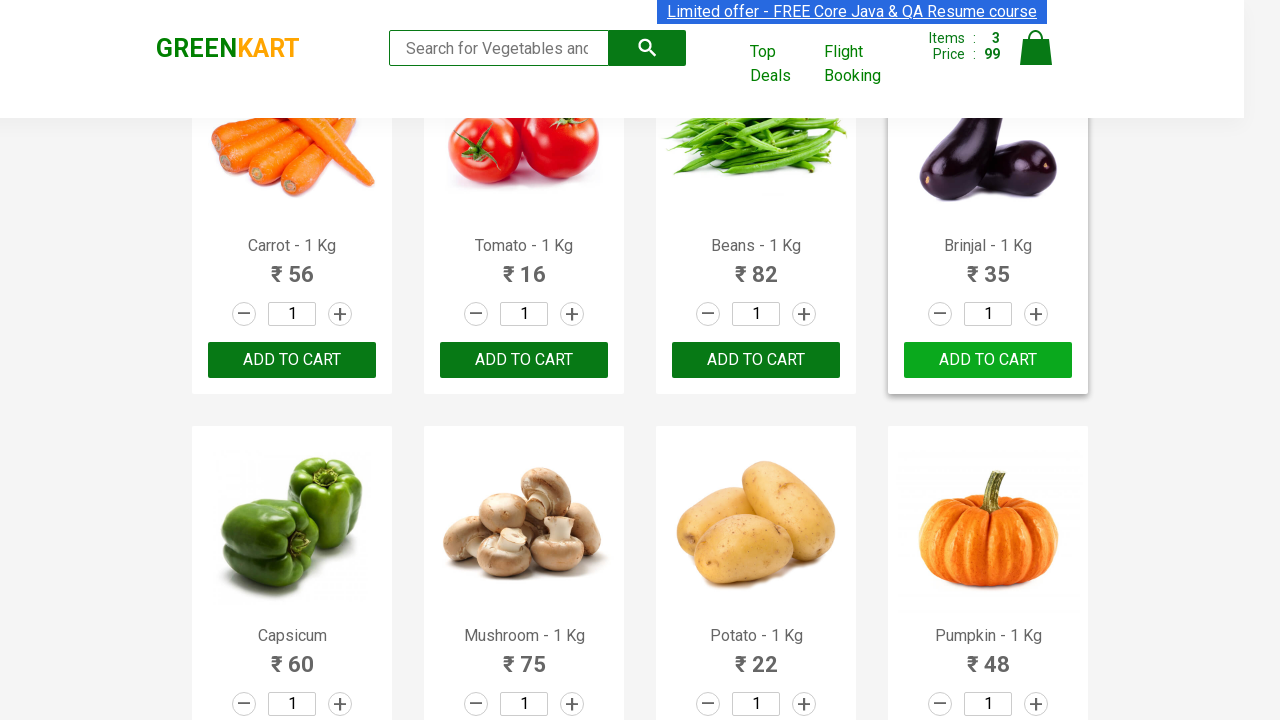

Extracted and formatted product name: Orange
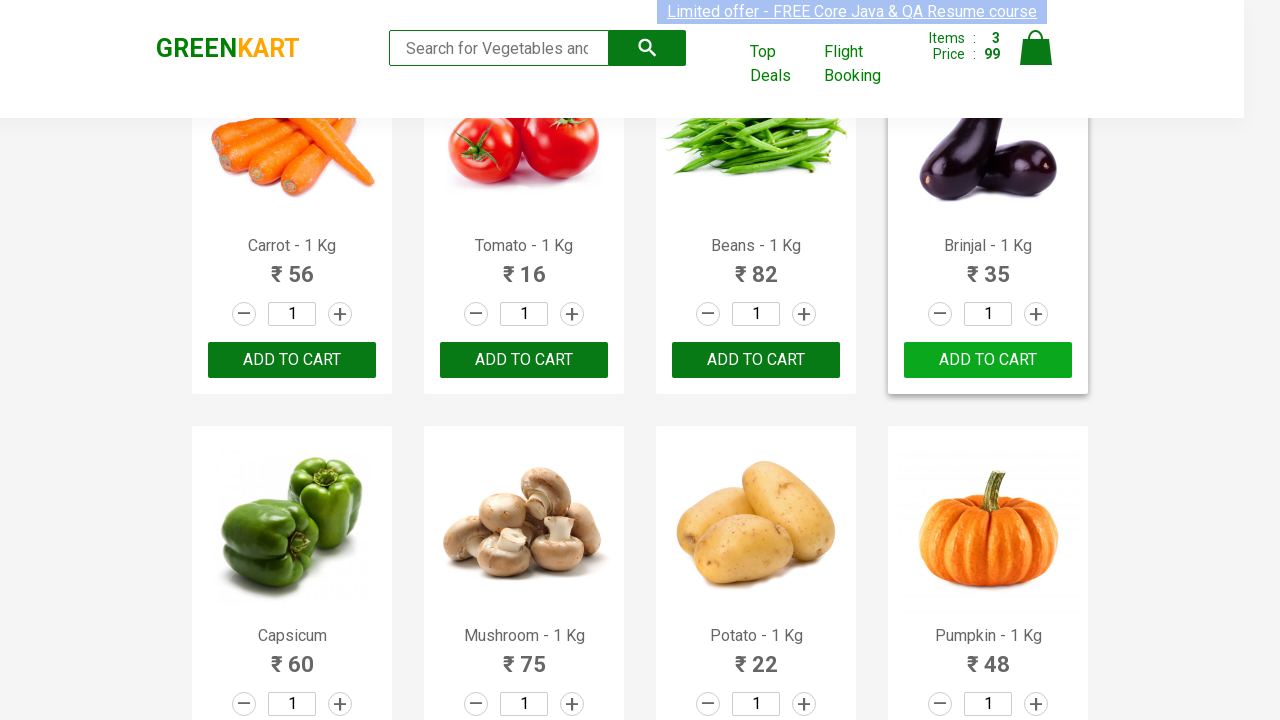

Retrieved text content of product at index 20
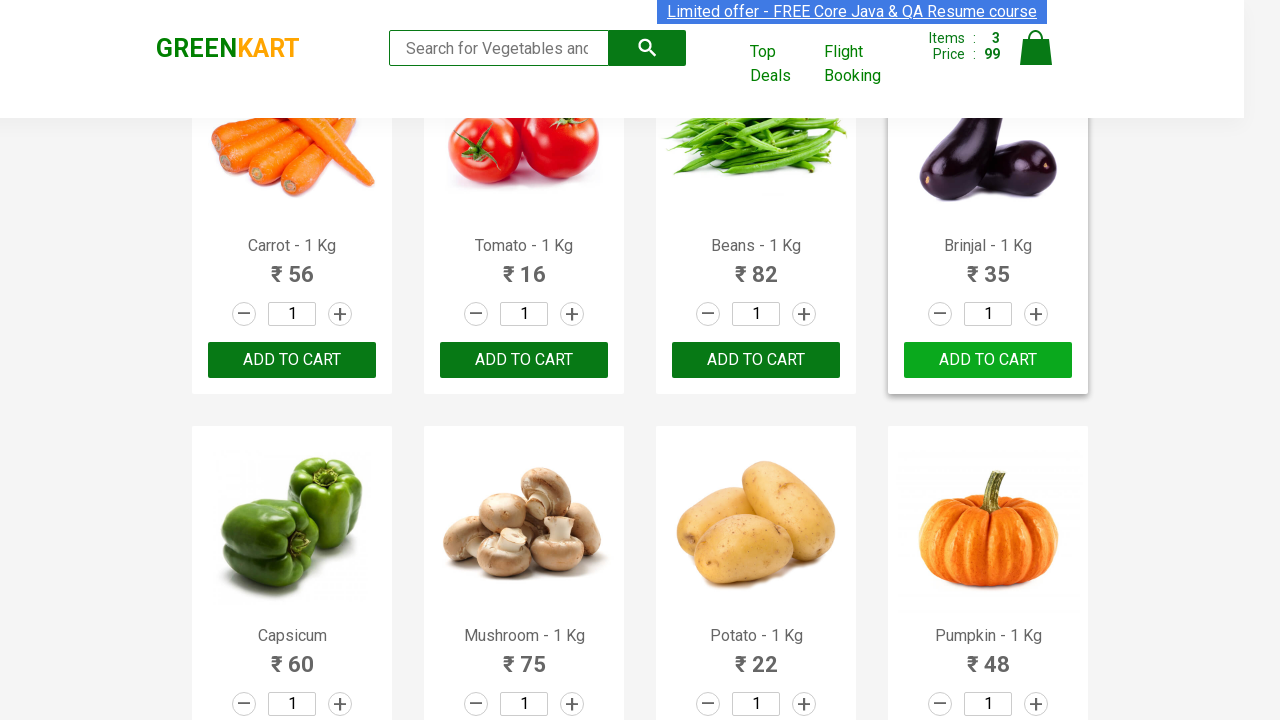

Extracted and formatted product name: Pears
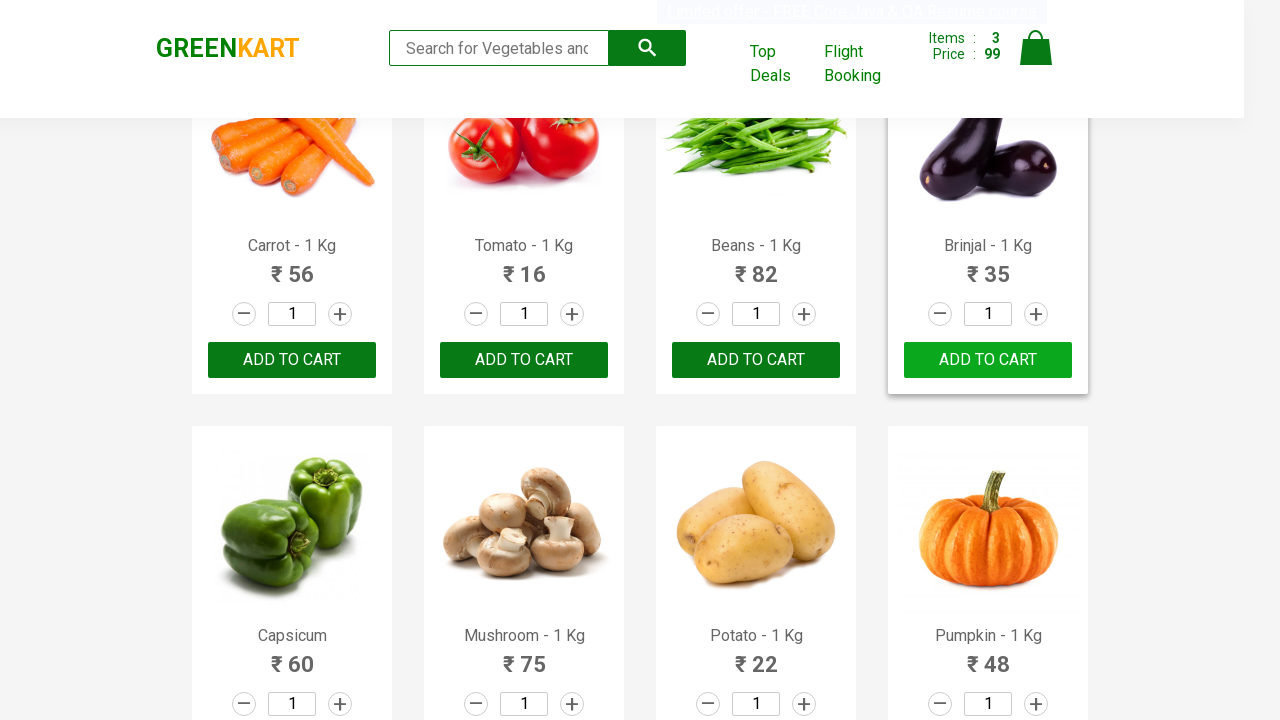

Retrieved text content of product at index 21
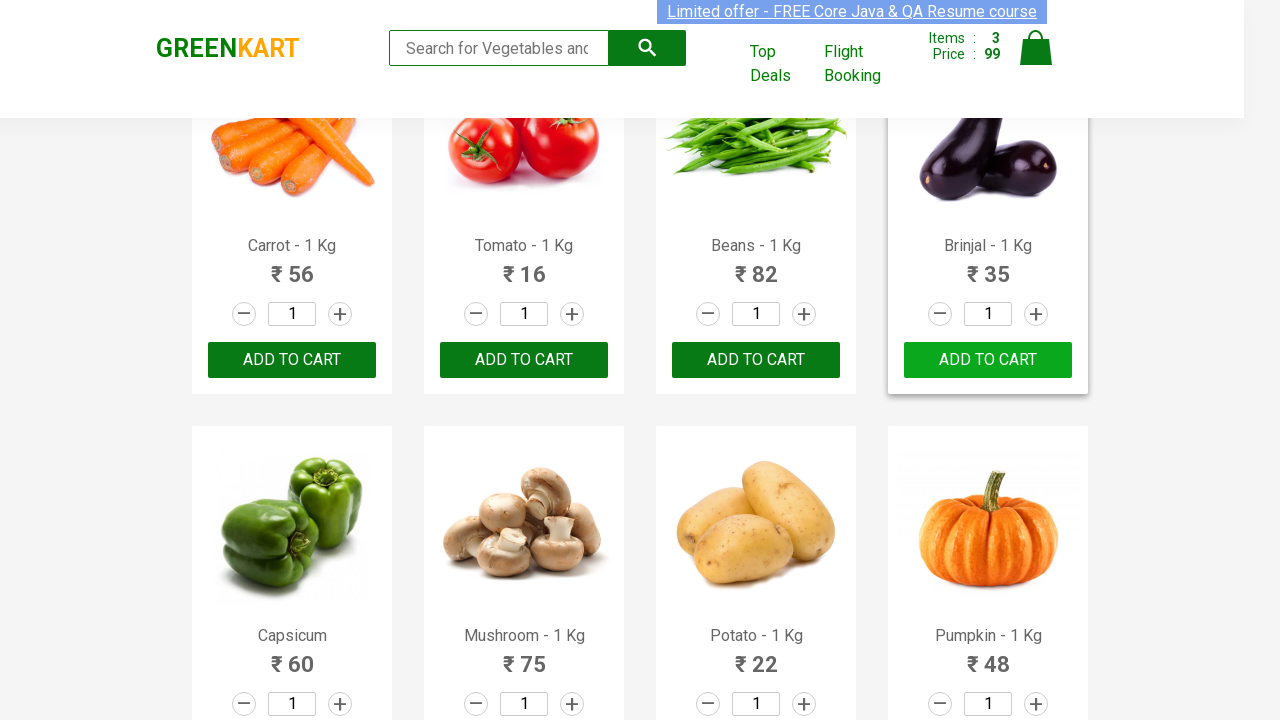

Extracted and formatted product name: Pomegranate
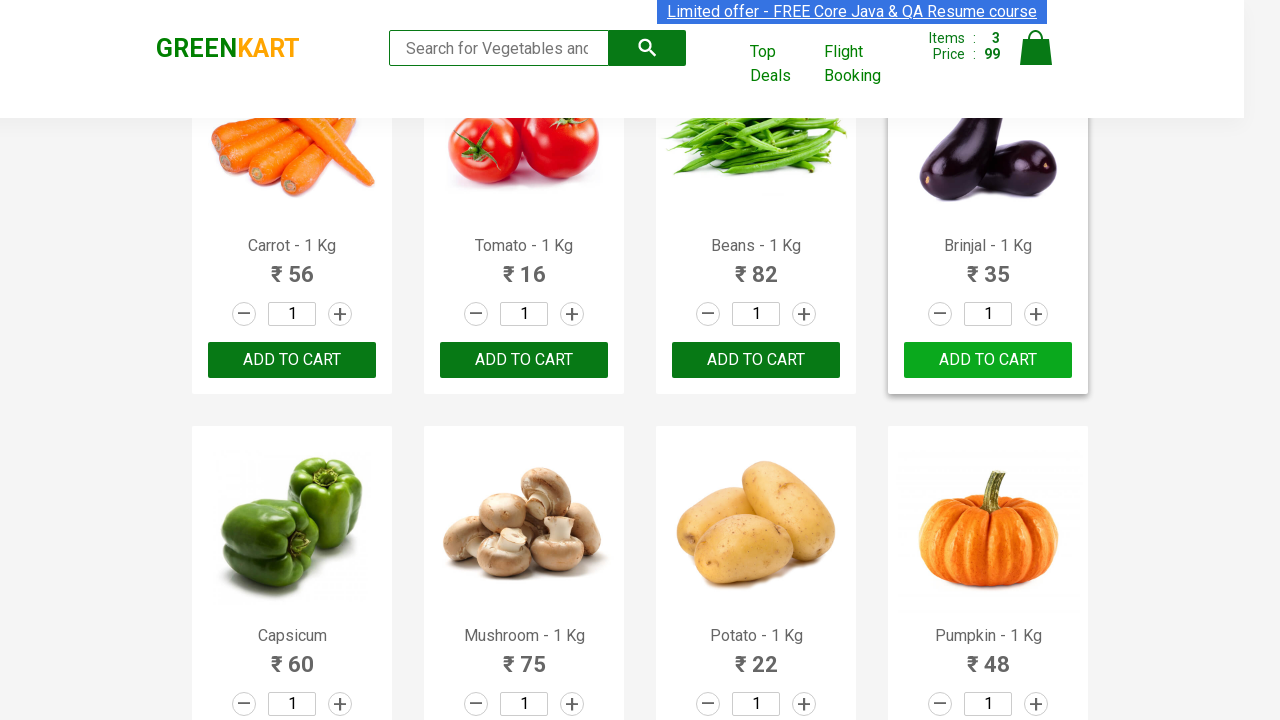

Retrieved text content of product at index 22
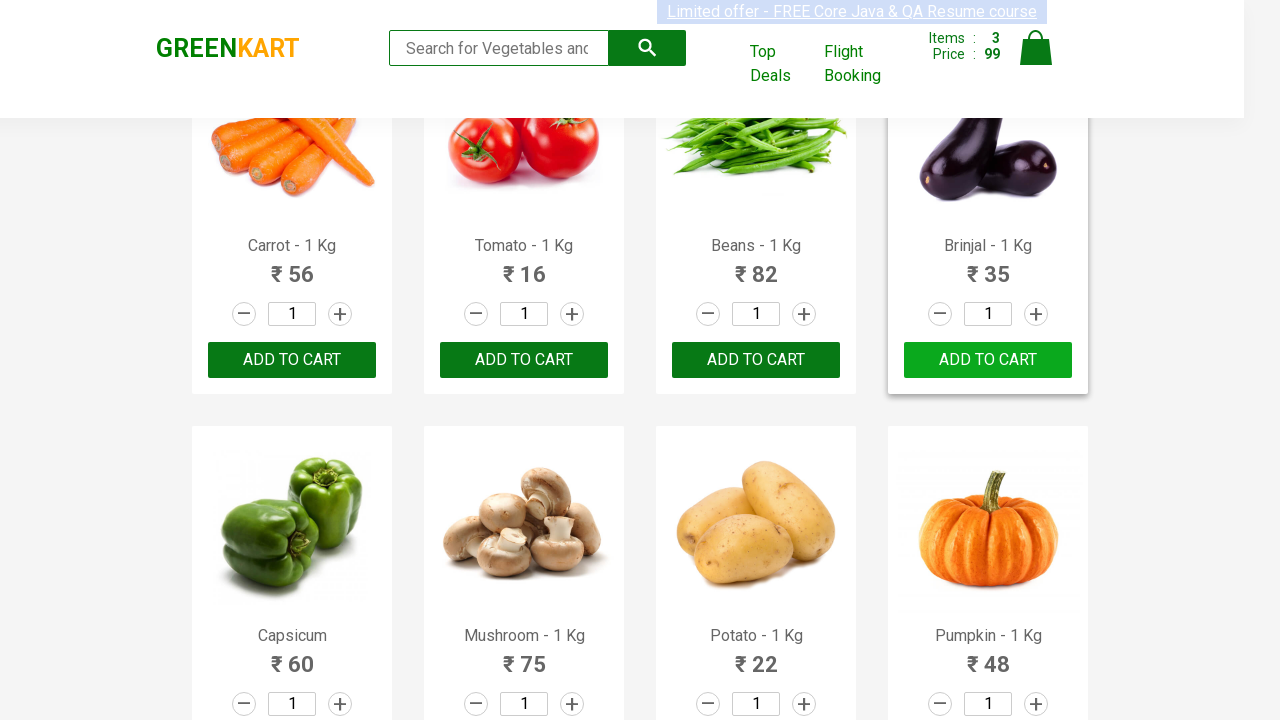

Extracted and formatted product name: Raspberry
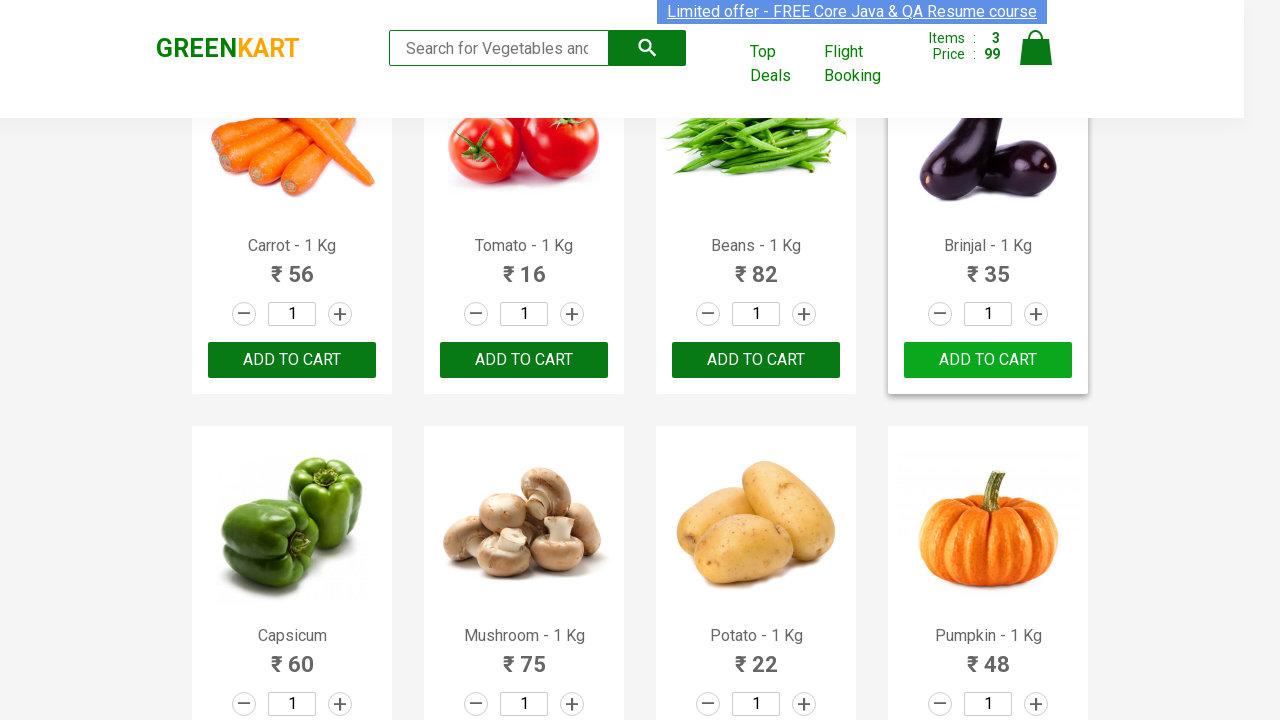

Retrieved text content of product at index 23
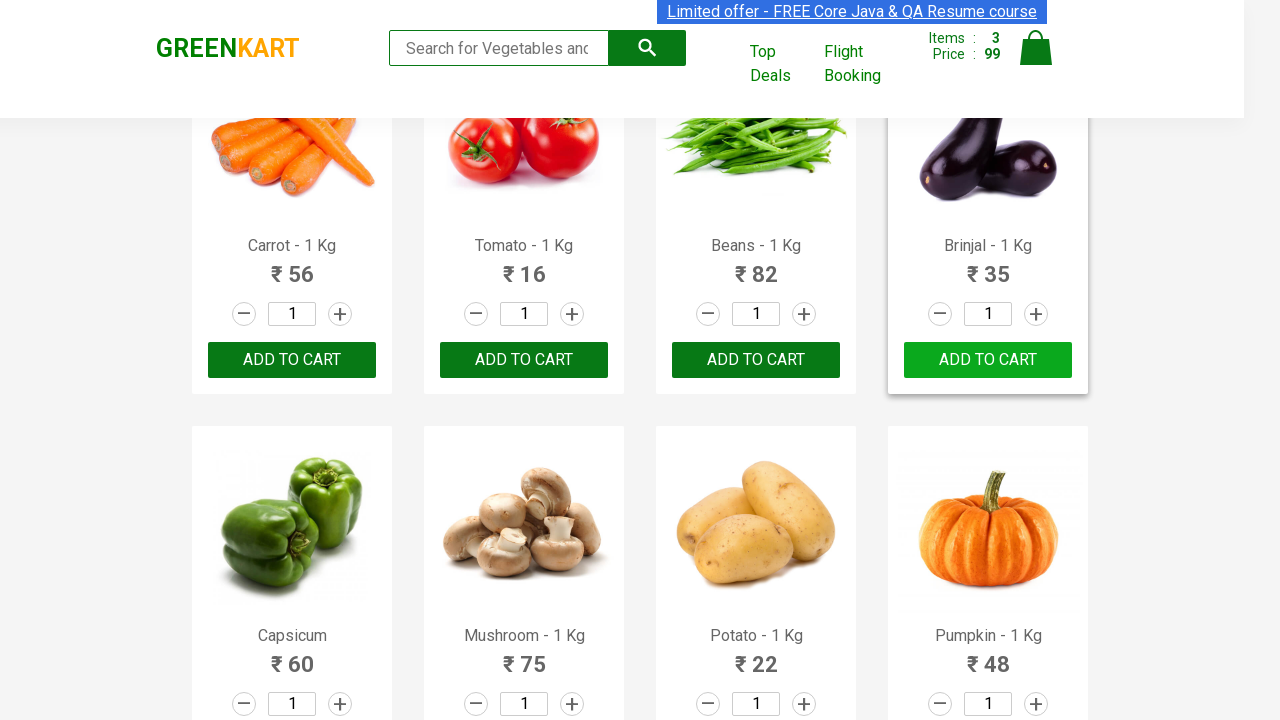

Extracted and formatted product name: Strawberry
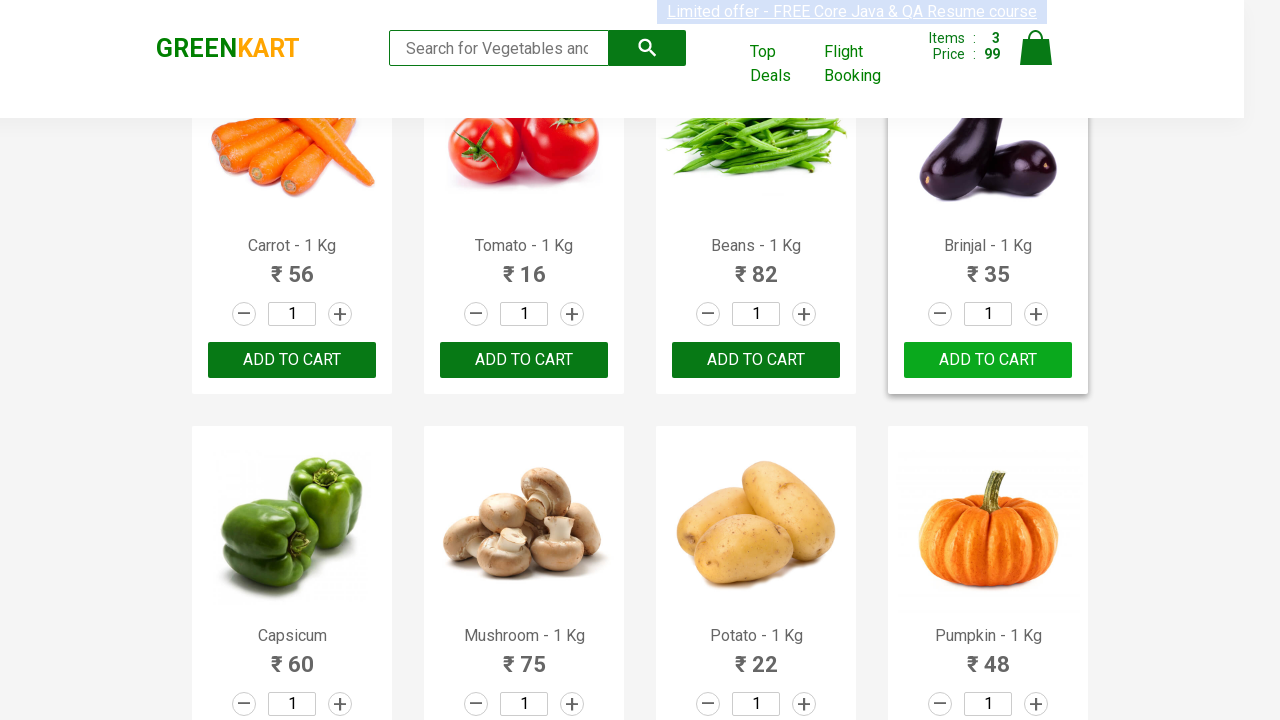

Retrieved text content of product at index 24
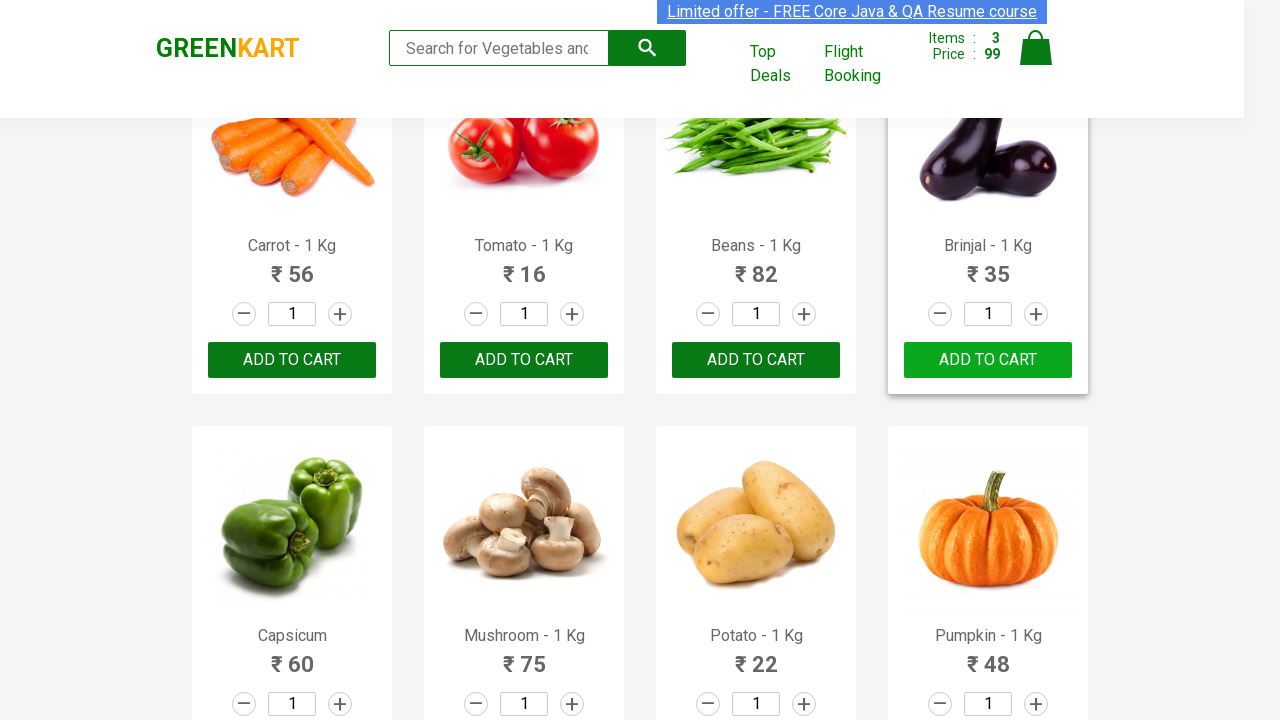

Extracted and formatted product name: Water Melon
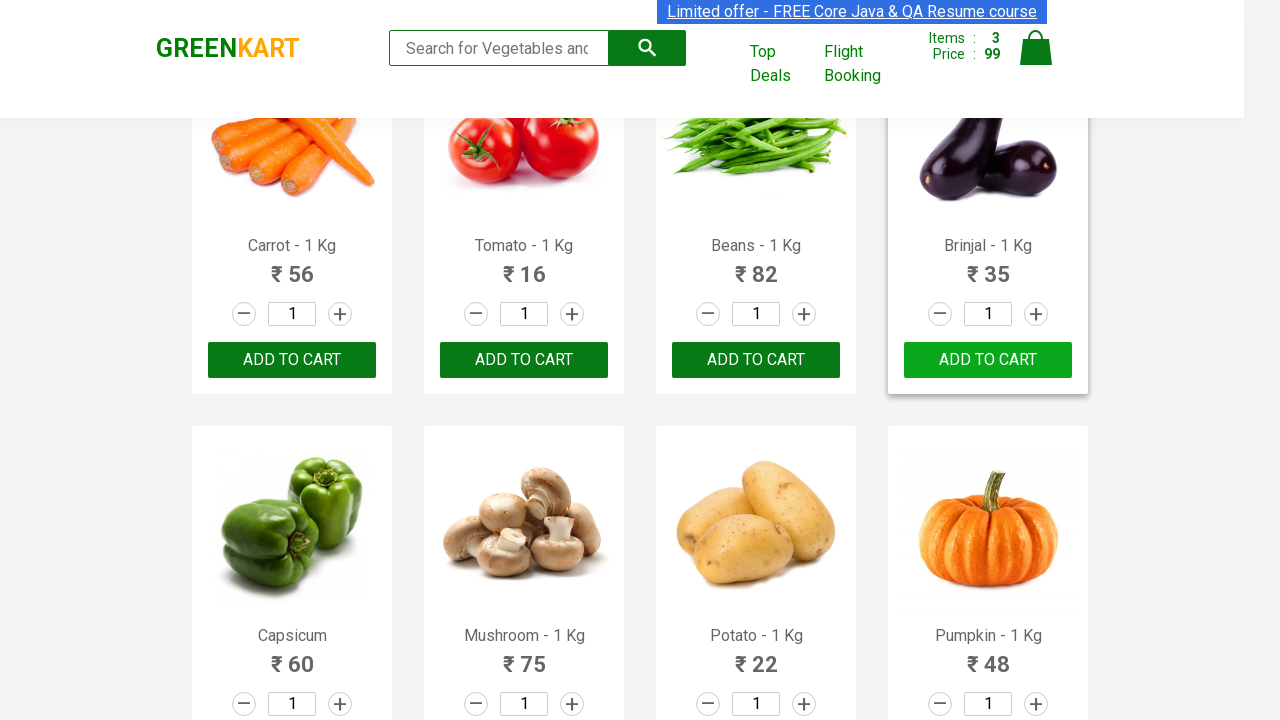

Retrieved text content of product at index 25
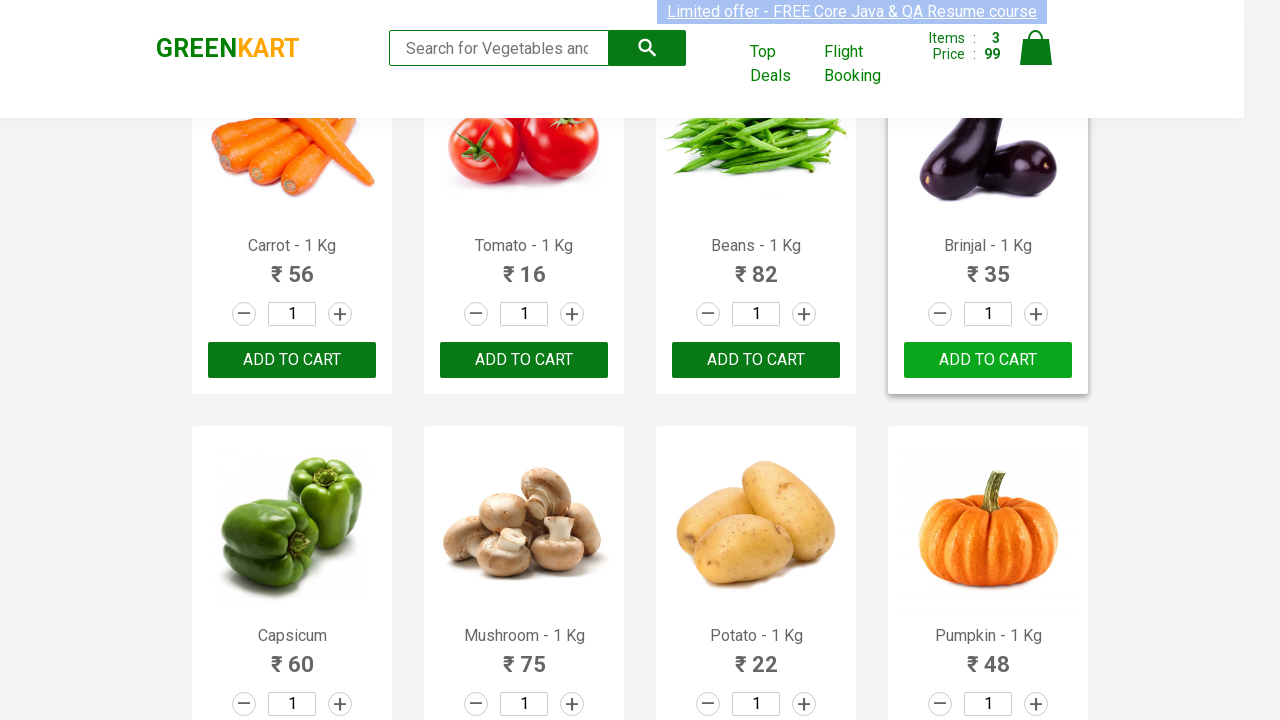

Extracted and formatted product name: Almonds
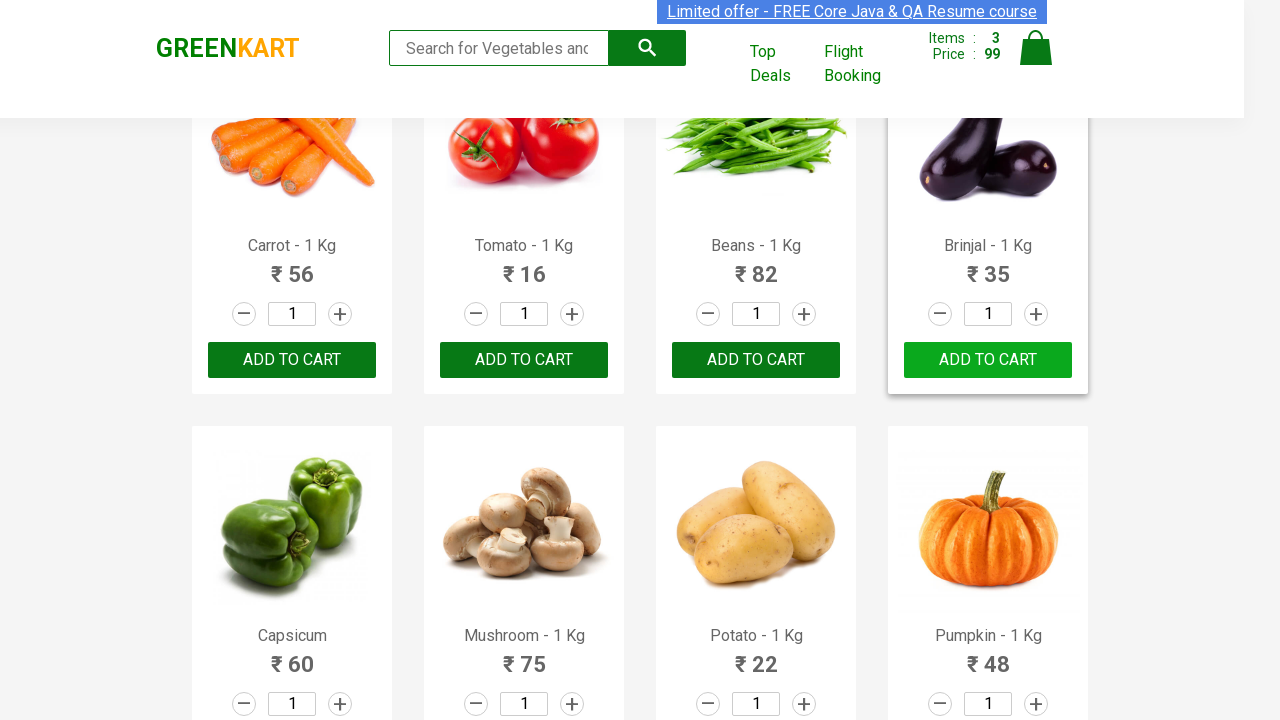

Retrieved text content of product at index 26
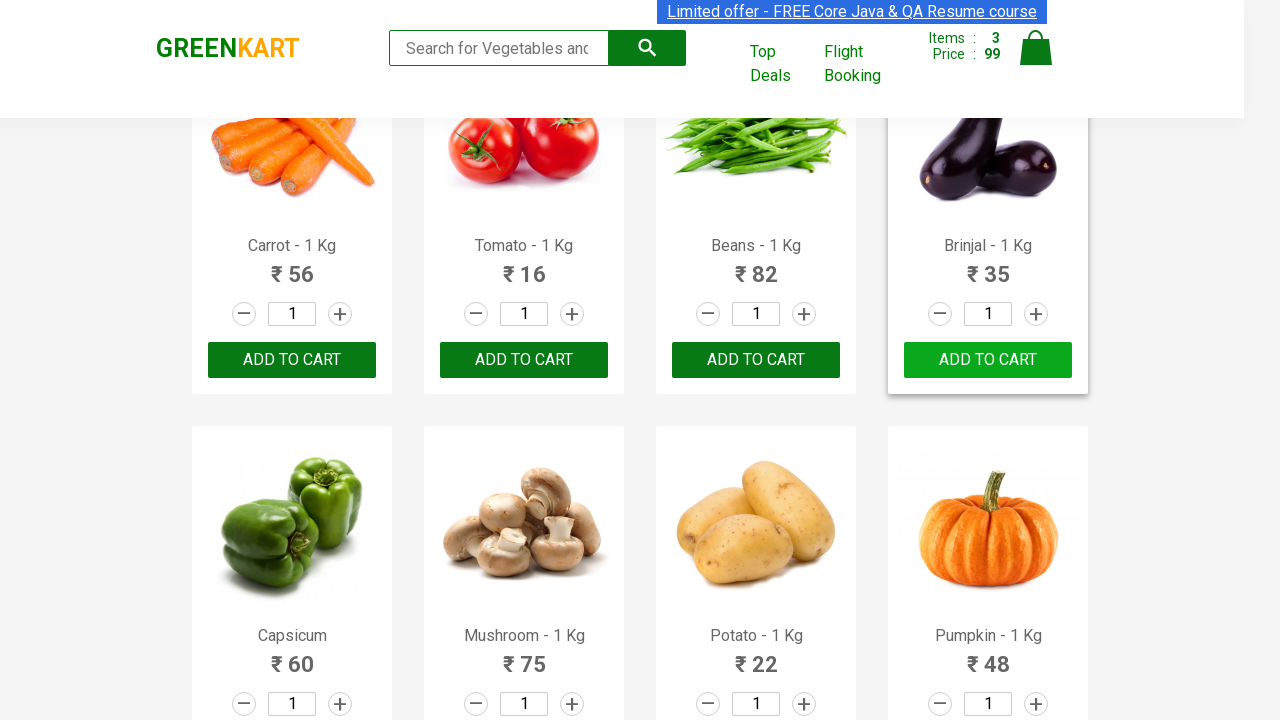

Extracted and formatted product name: Pista
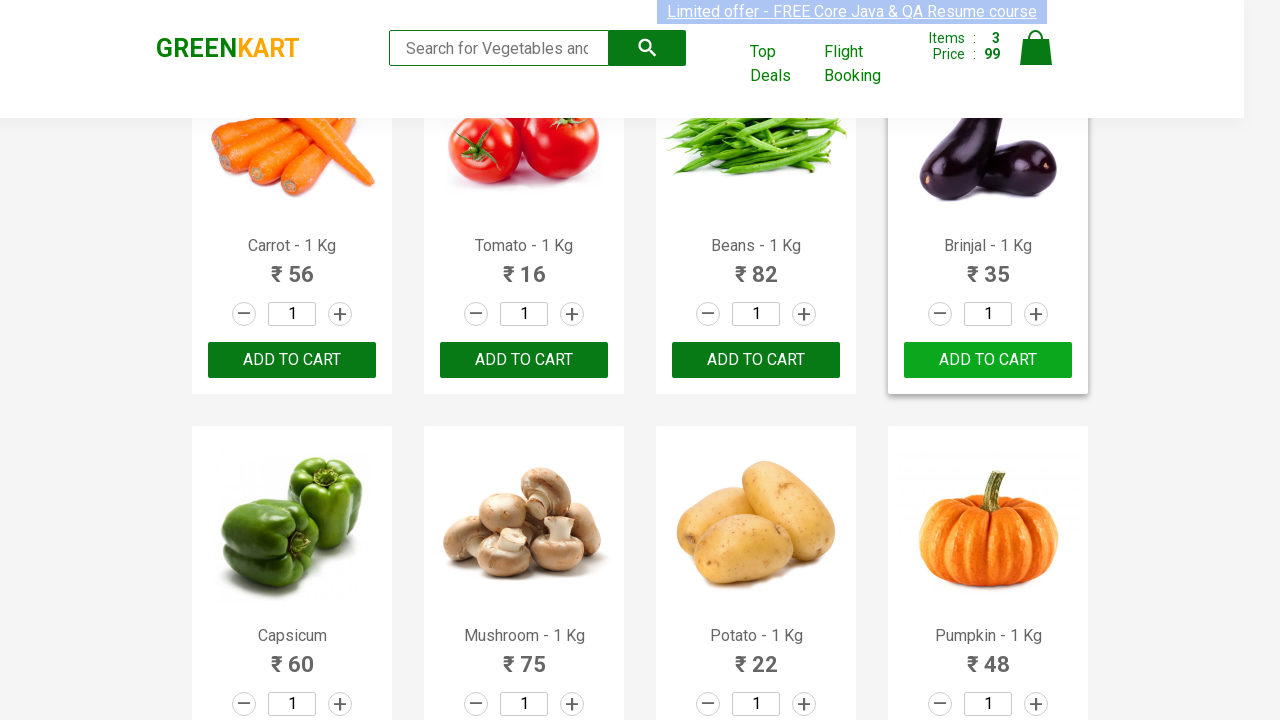

Retrieved text content of product at index 27
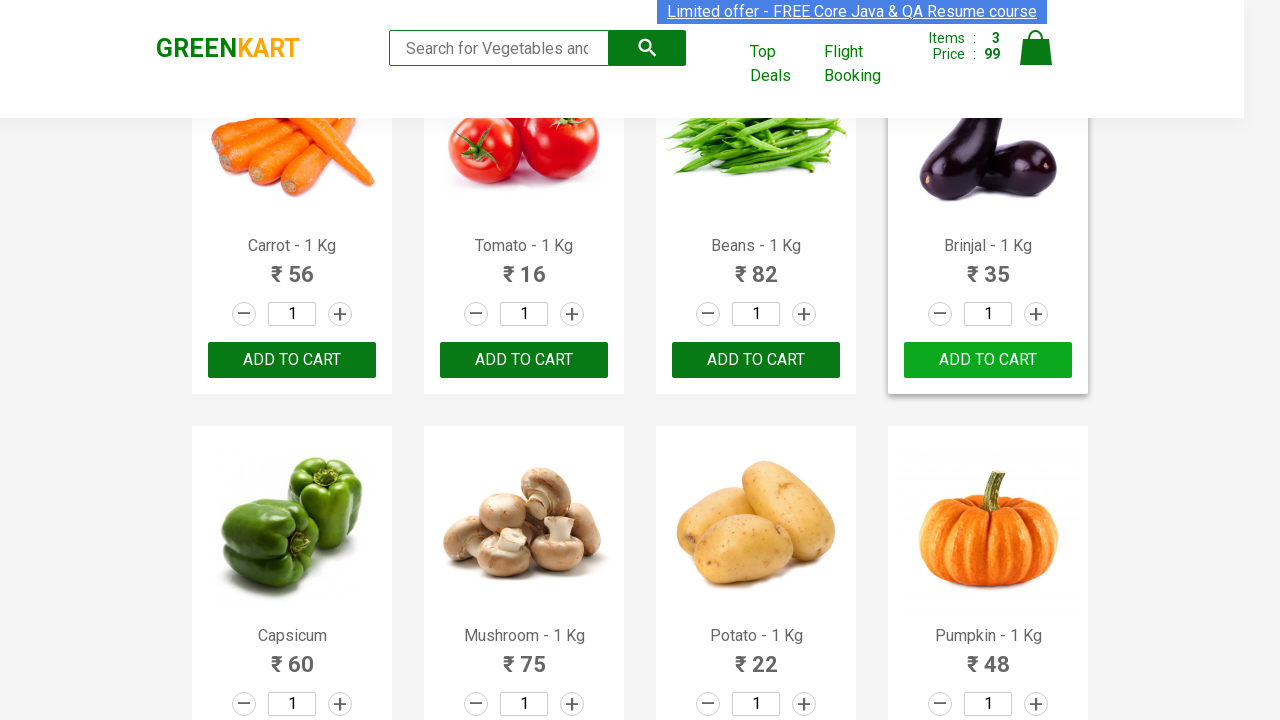

Extracted and formatted product name: Nuts Mixture
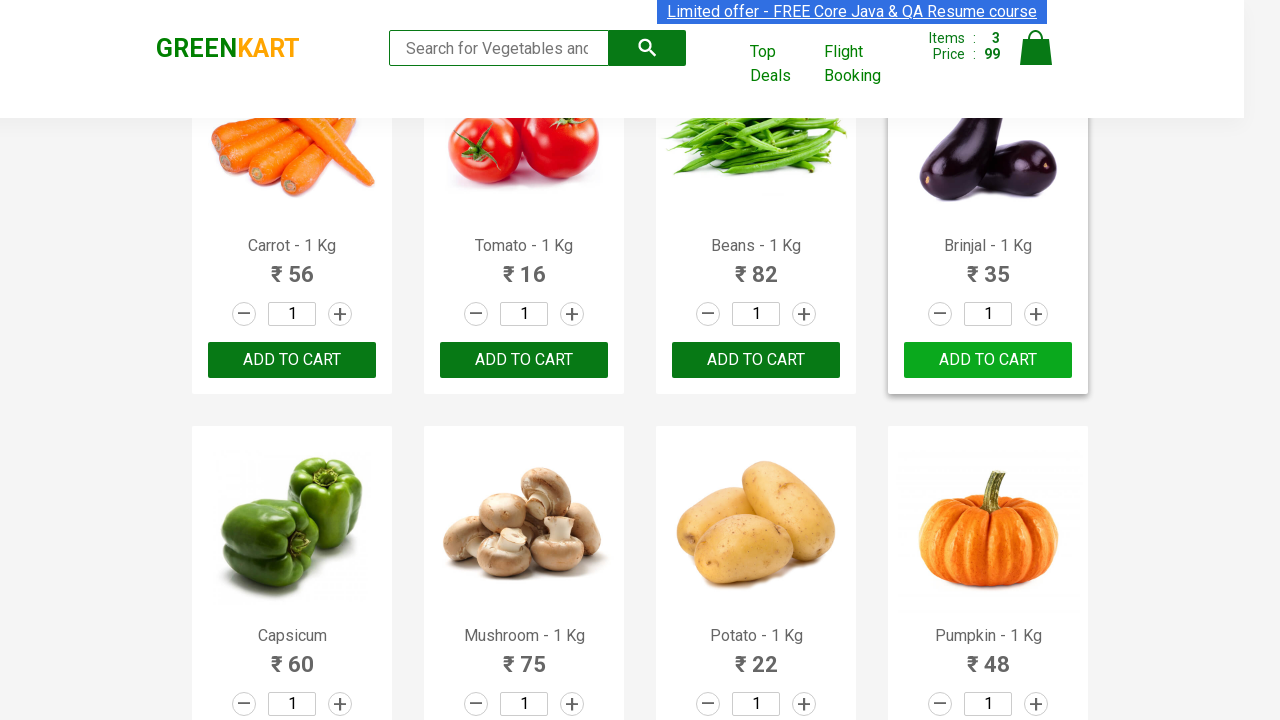

Retrieved text content of product at index 28
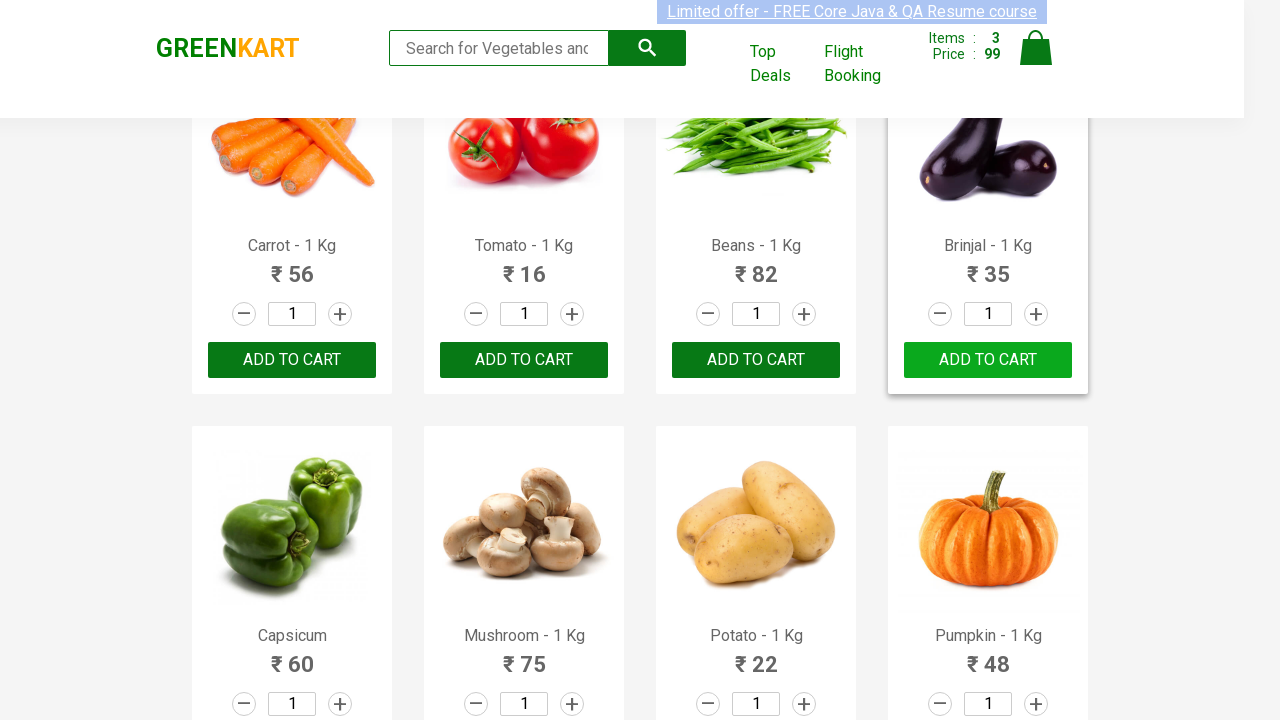

Extracted and formatted product name: Cashews
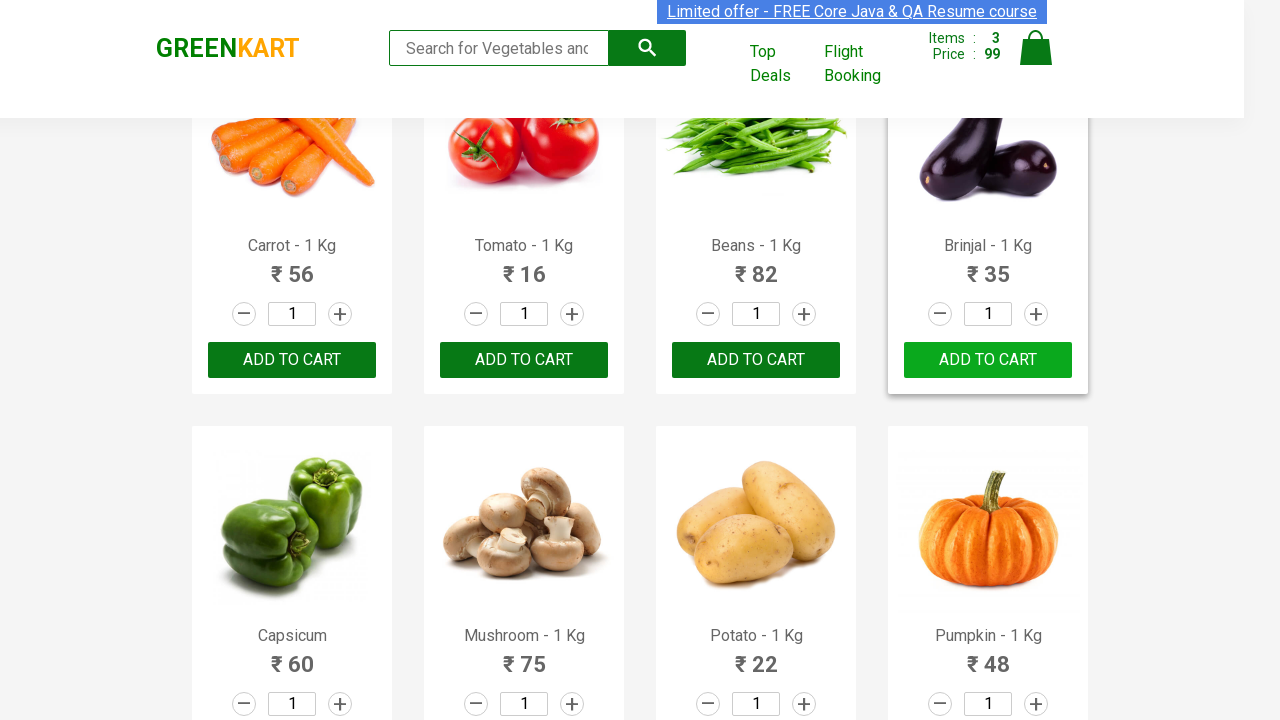

Retrieved text content of product at index 29
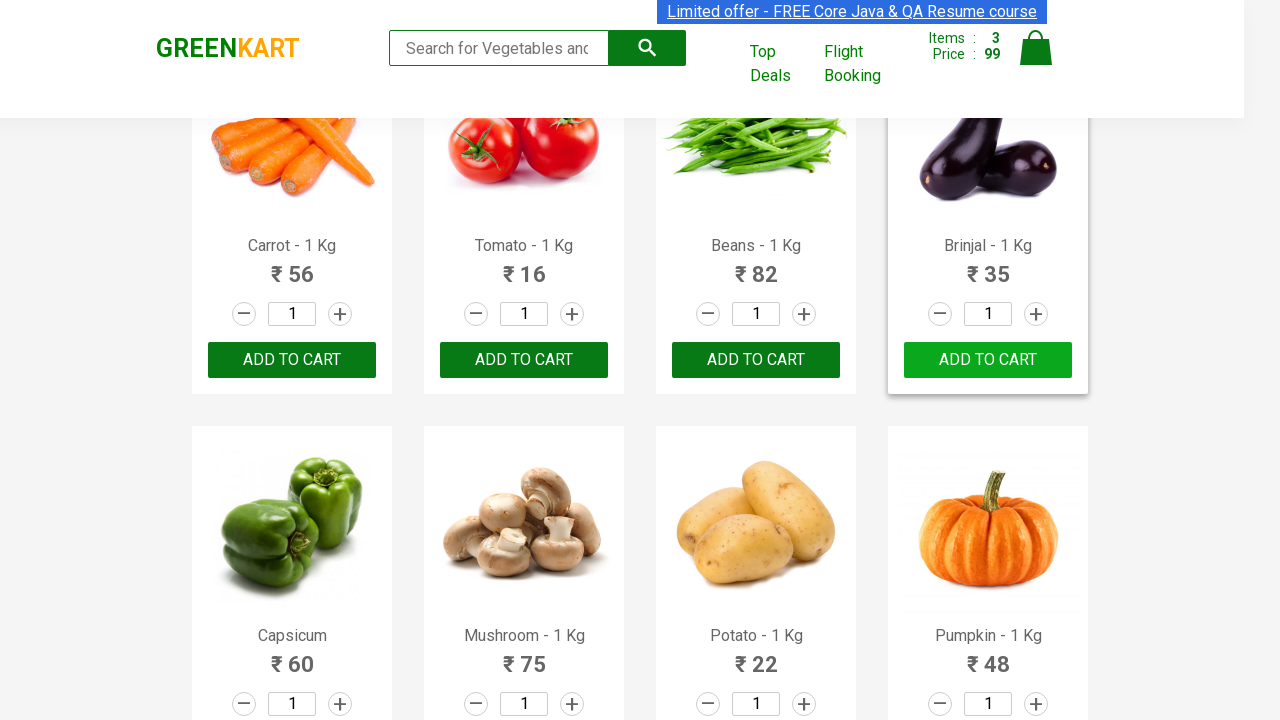

Extracted and formatted product name: Walnuts
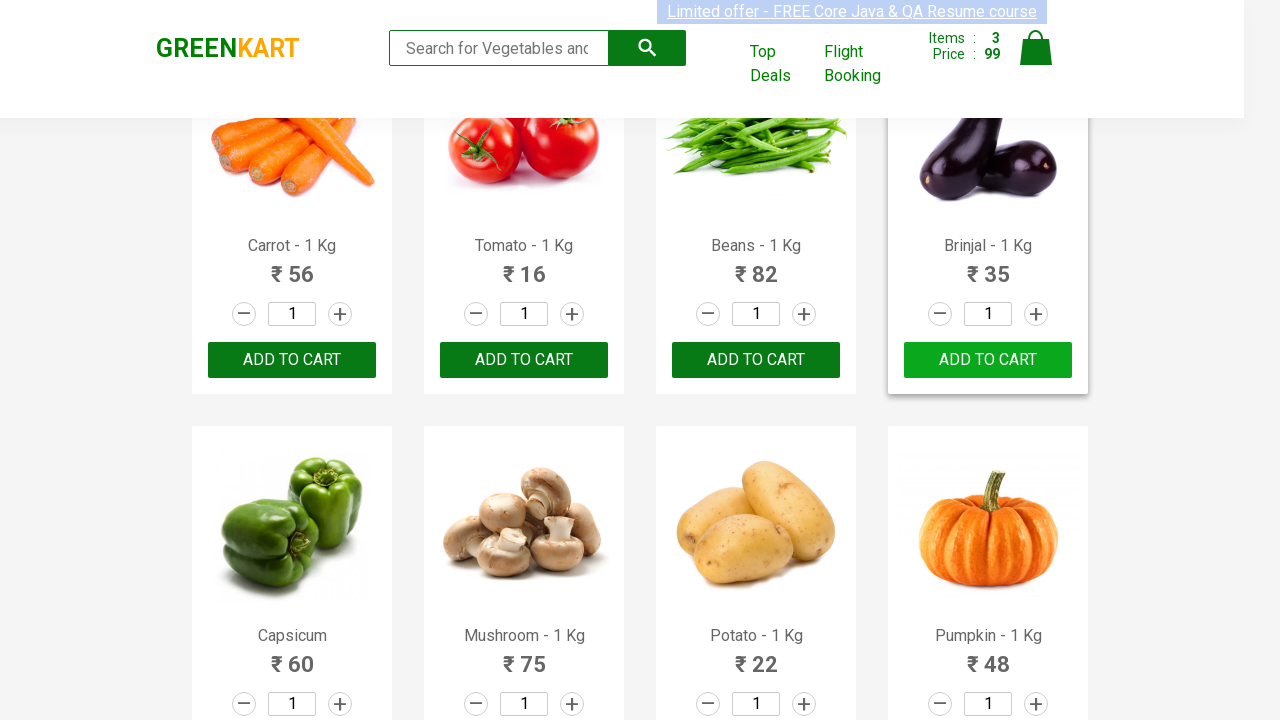

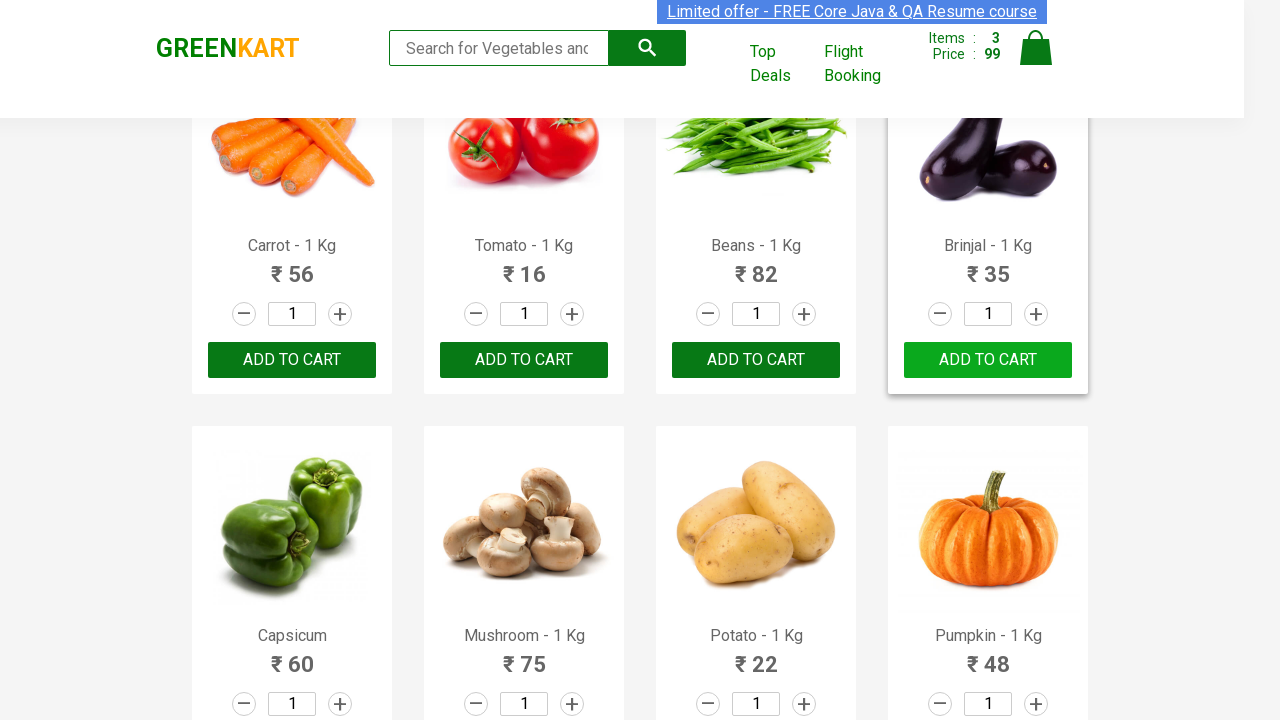